Navigates to a test automation practice blog and interacts with a book table, counting rows and columns, and filtering books by author

Starting URL: https://testautomationpractice.blogspot.com/

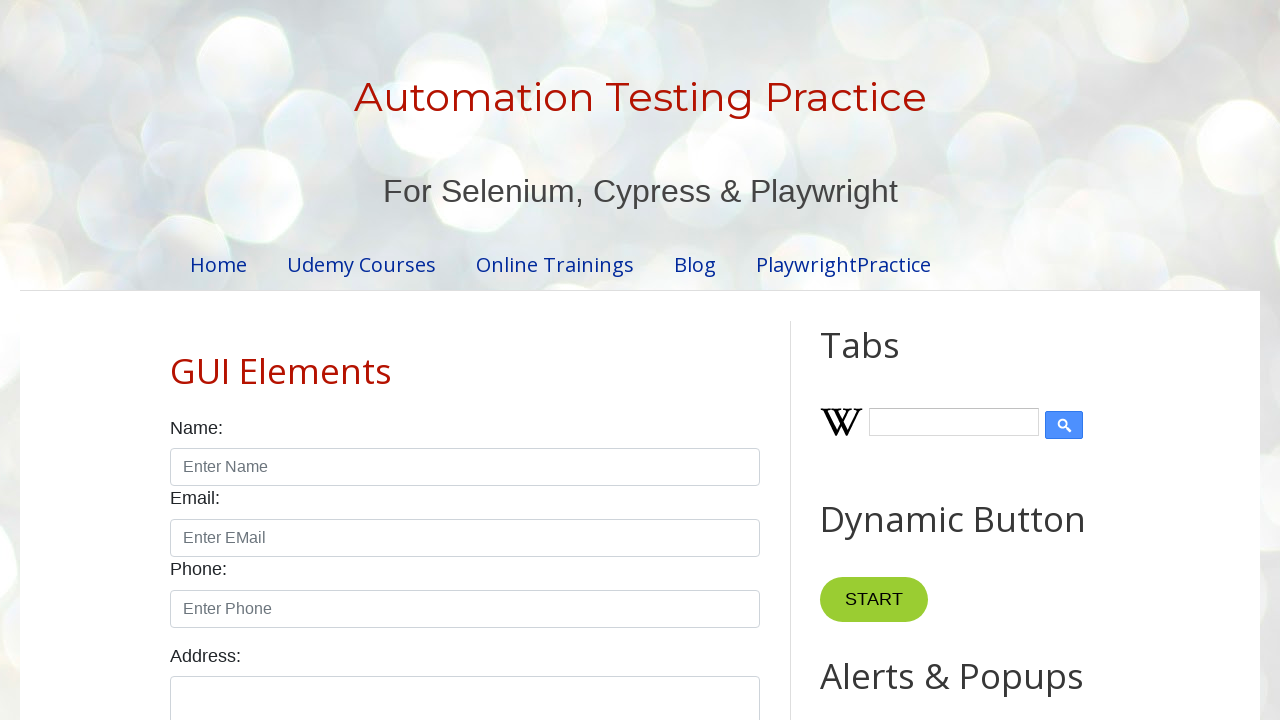

Navigated to test automation practice blog
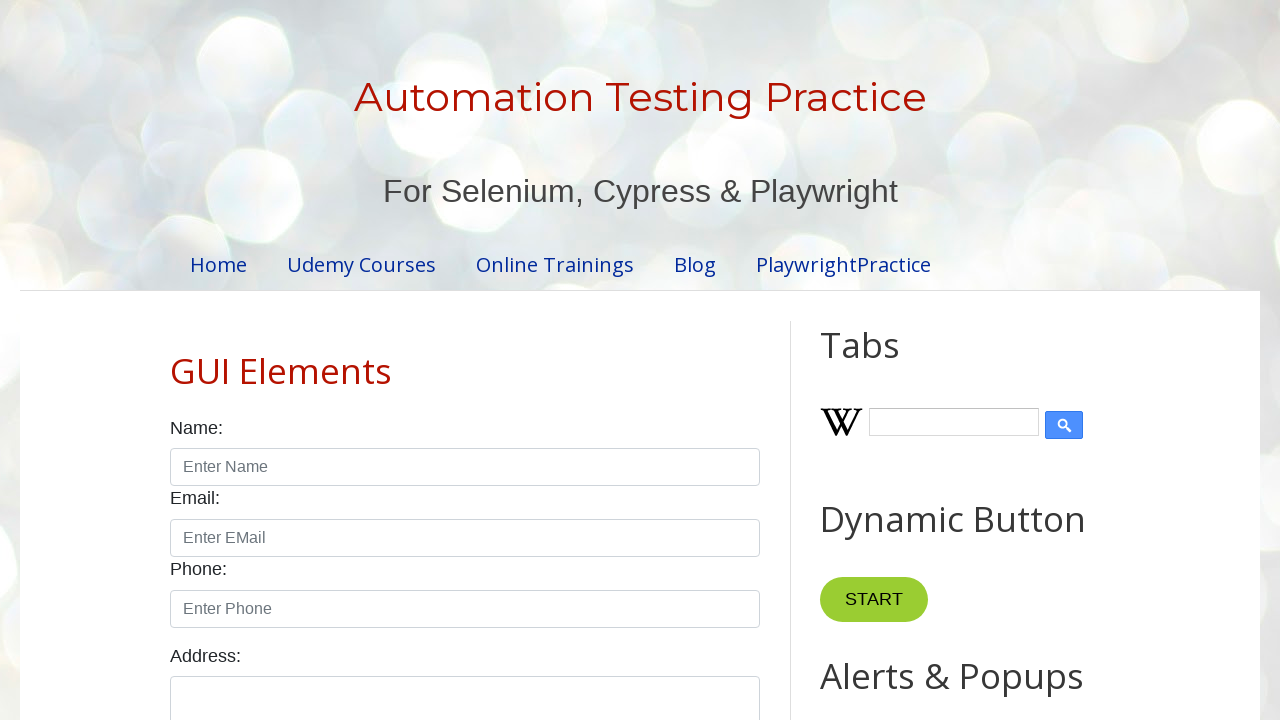

Located all rows in BookTable
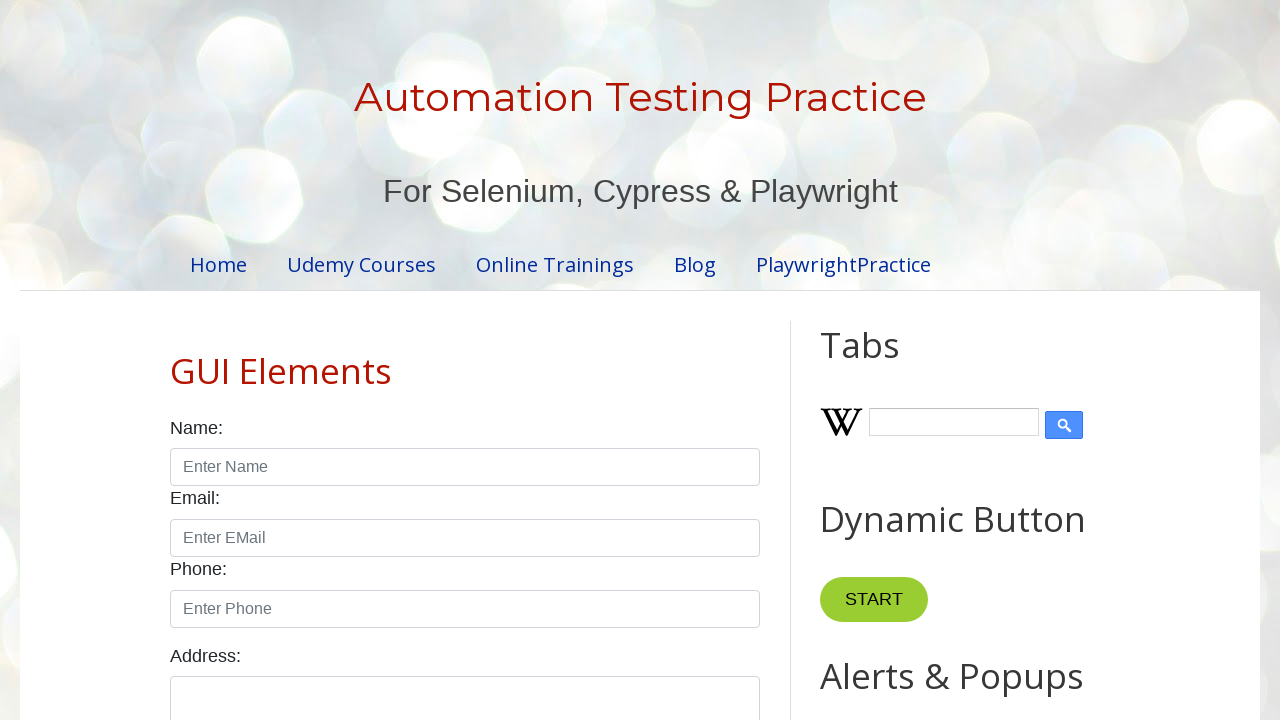

Counted 7 rows in BookTable
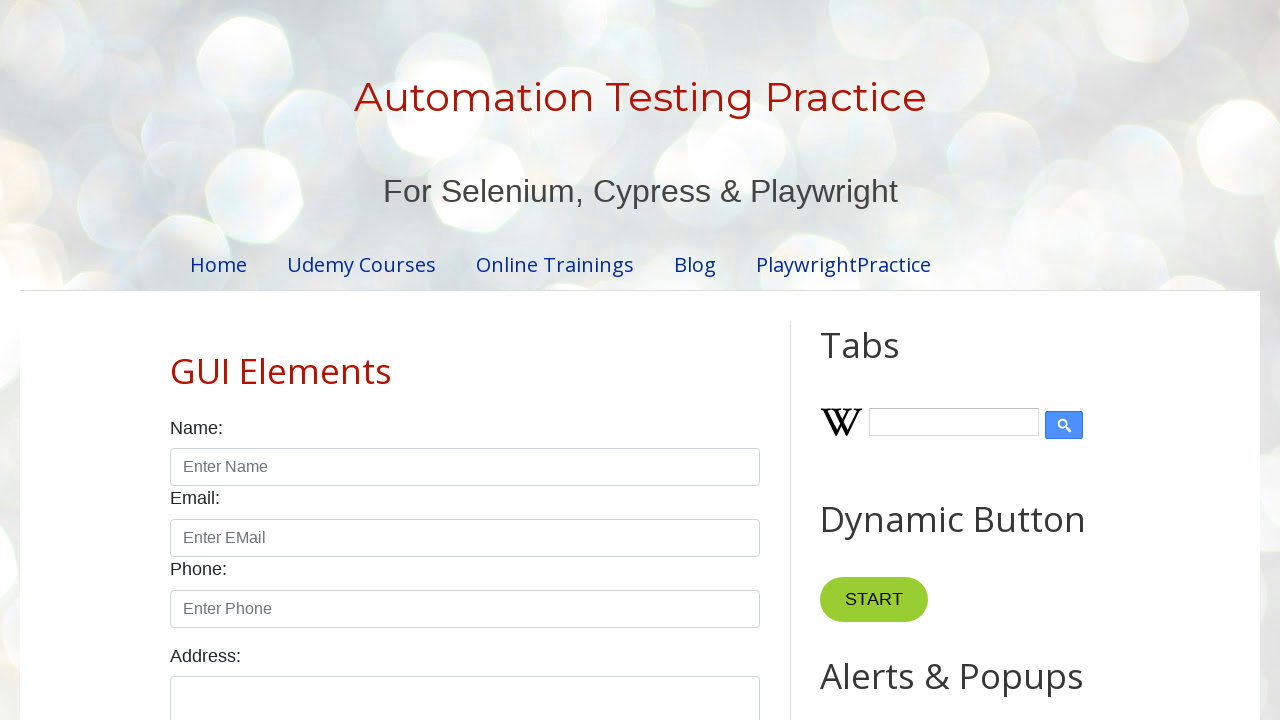

Located all column headers in BookTable
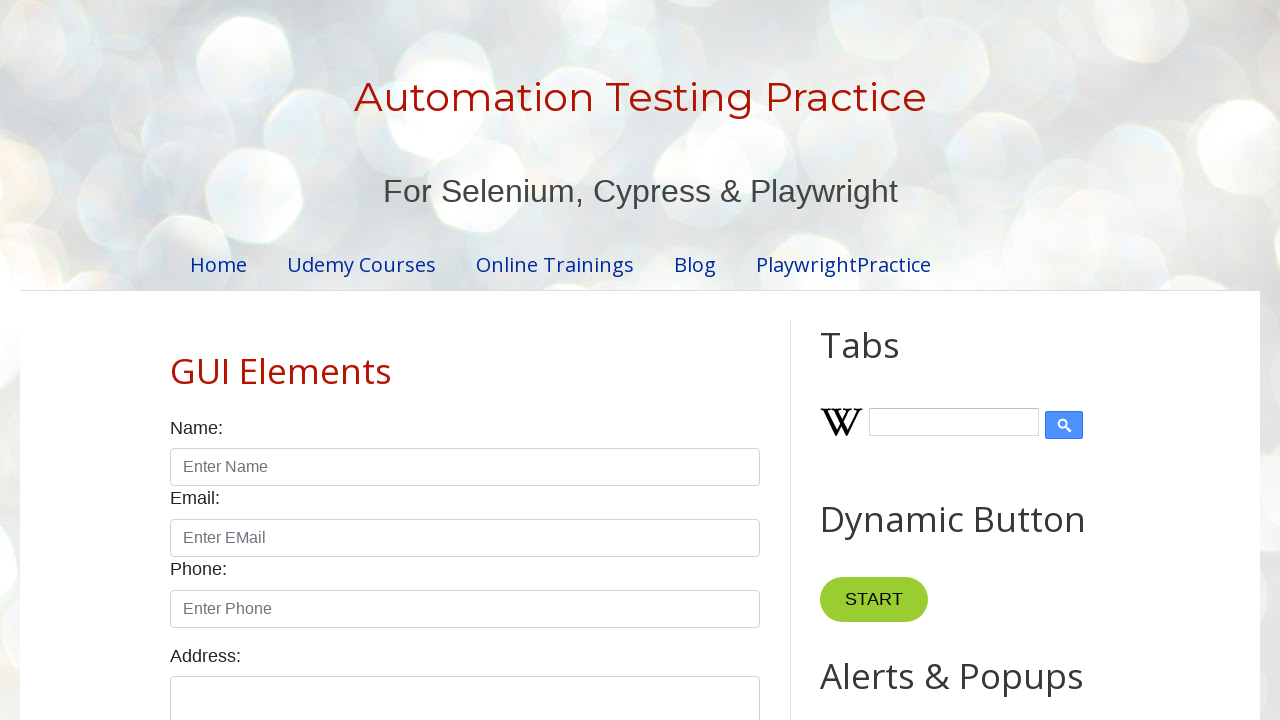

Counted 4 columns in BookTable
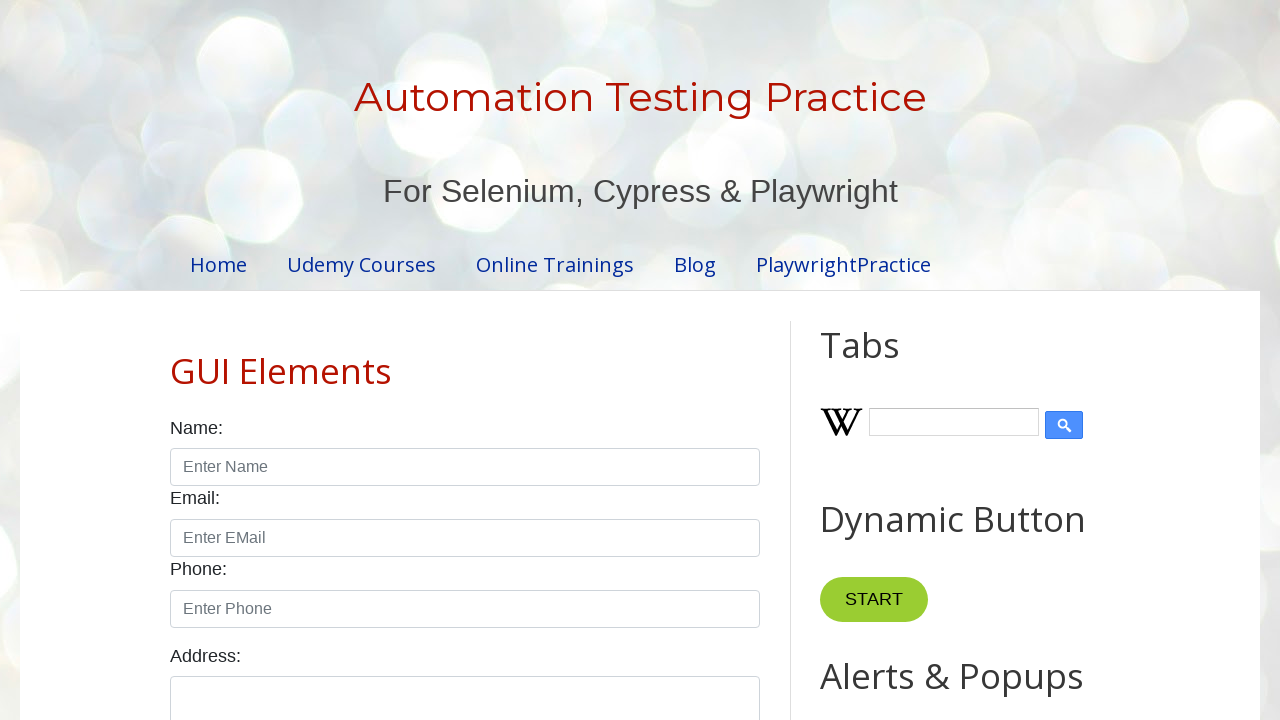

Retrieved data from row 5, column 1: Master In Selenium
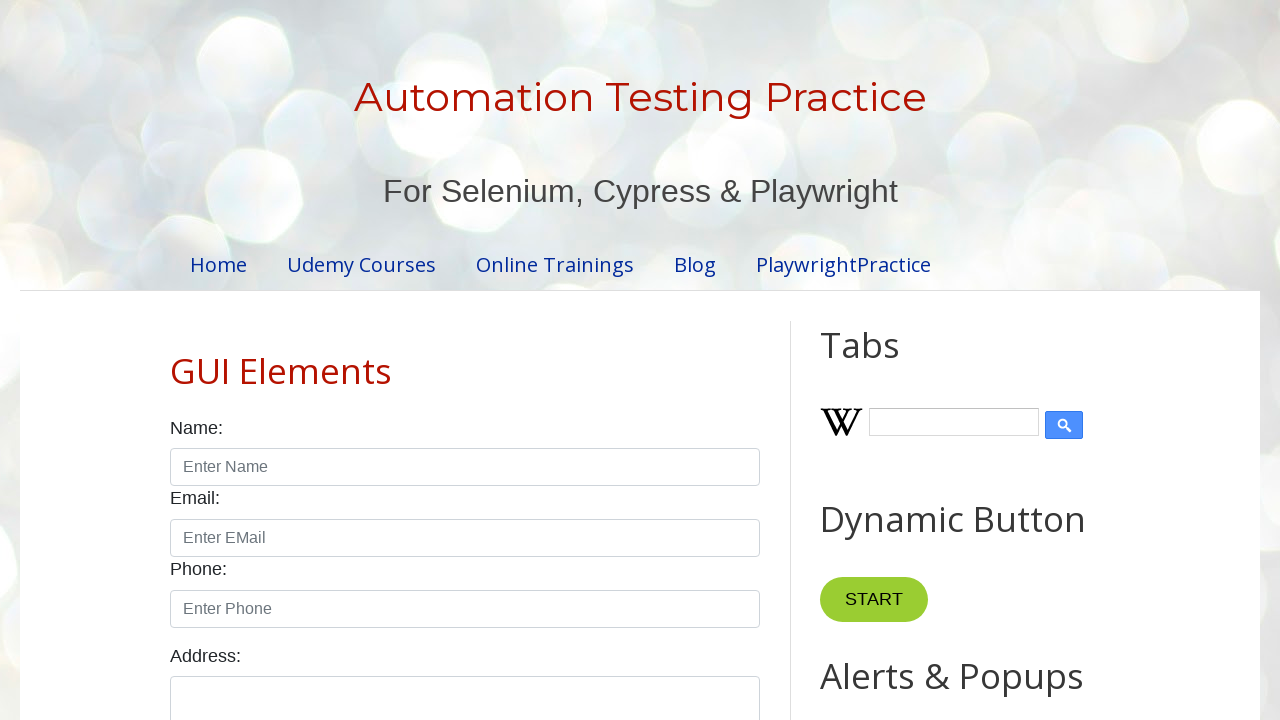

Retrieved cell data from row 2, column 1: Learn Selenium
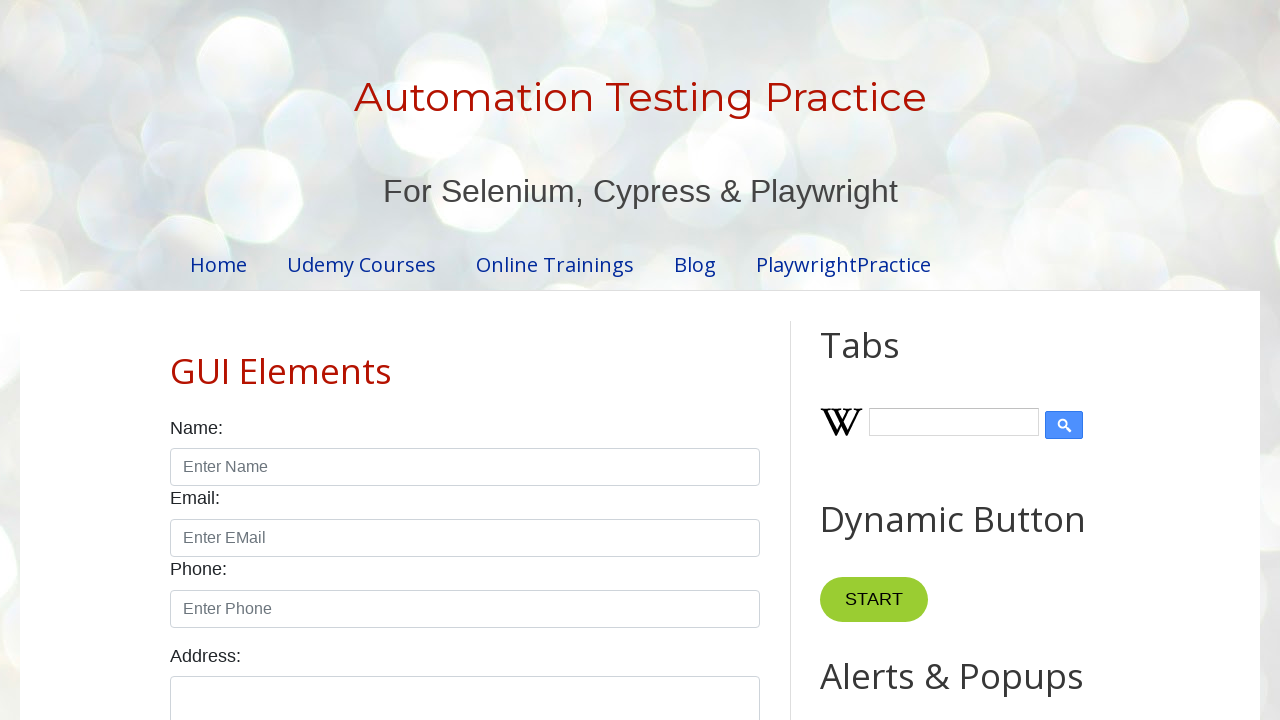

Retrieved cell data from row 2, column 2: Amit
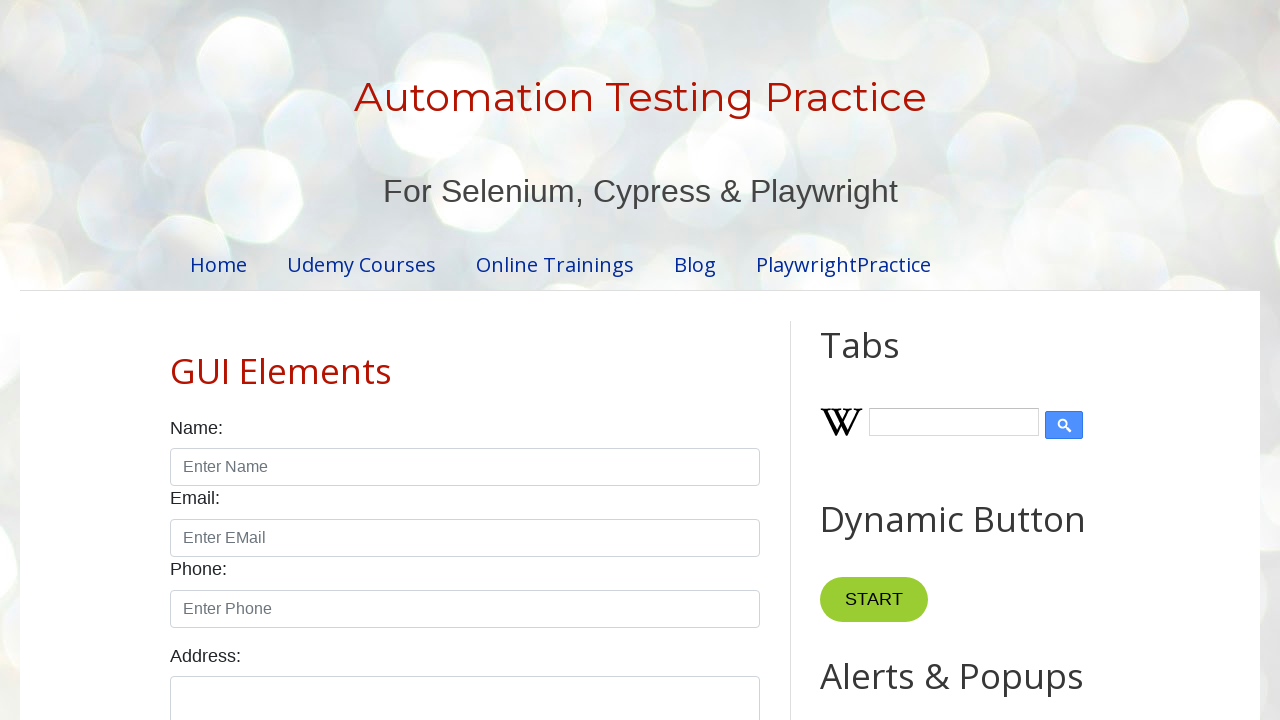

Retrieved cell data from row 2, column 3: Selenium
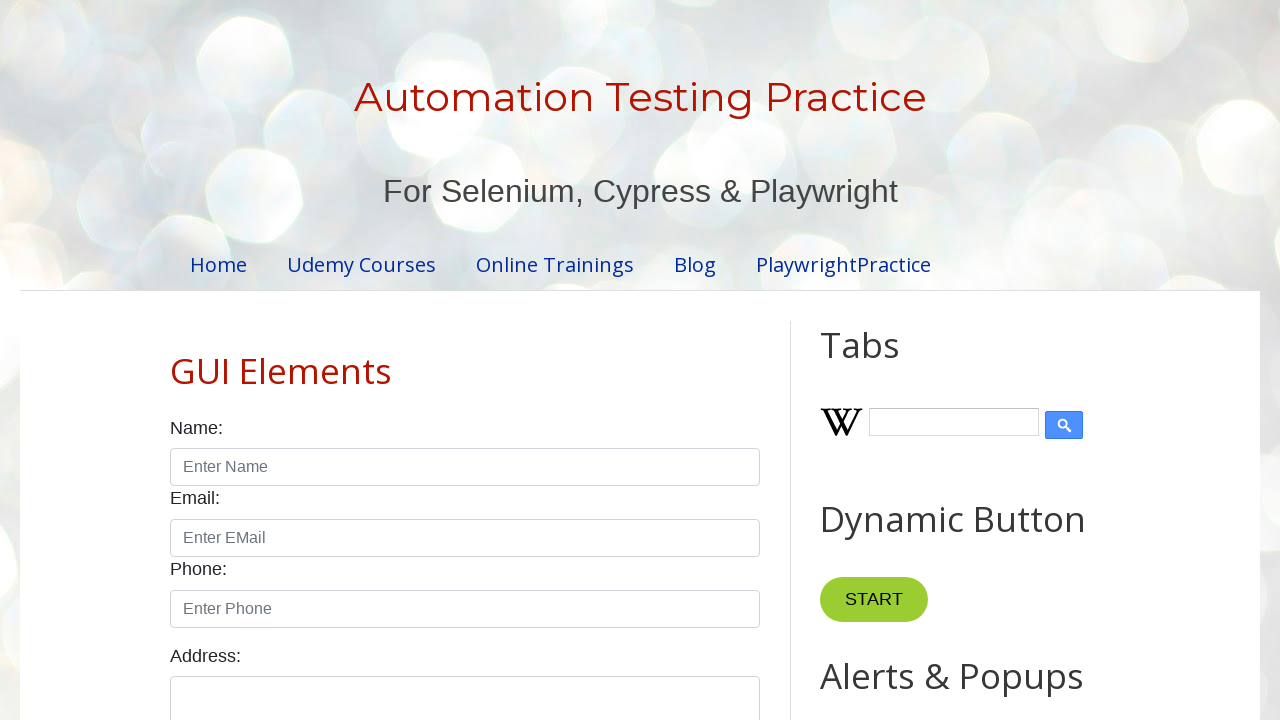

Retrieved cell data from row 2, column 4: 300
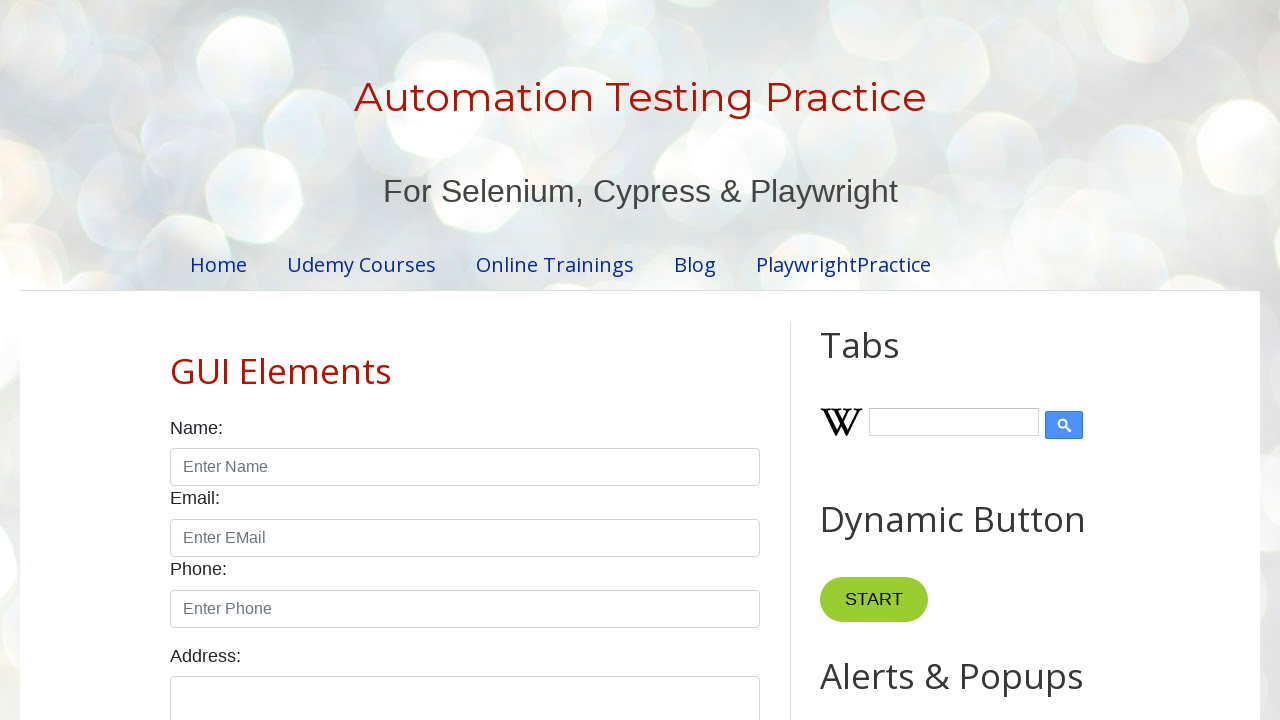

Retrieved cell data from row 3, column 1: Learn Java
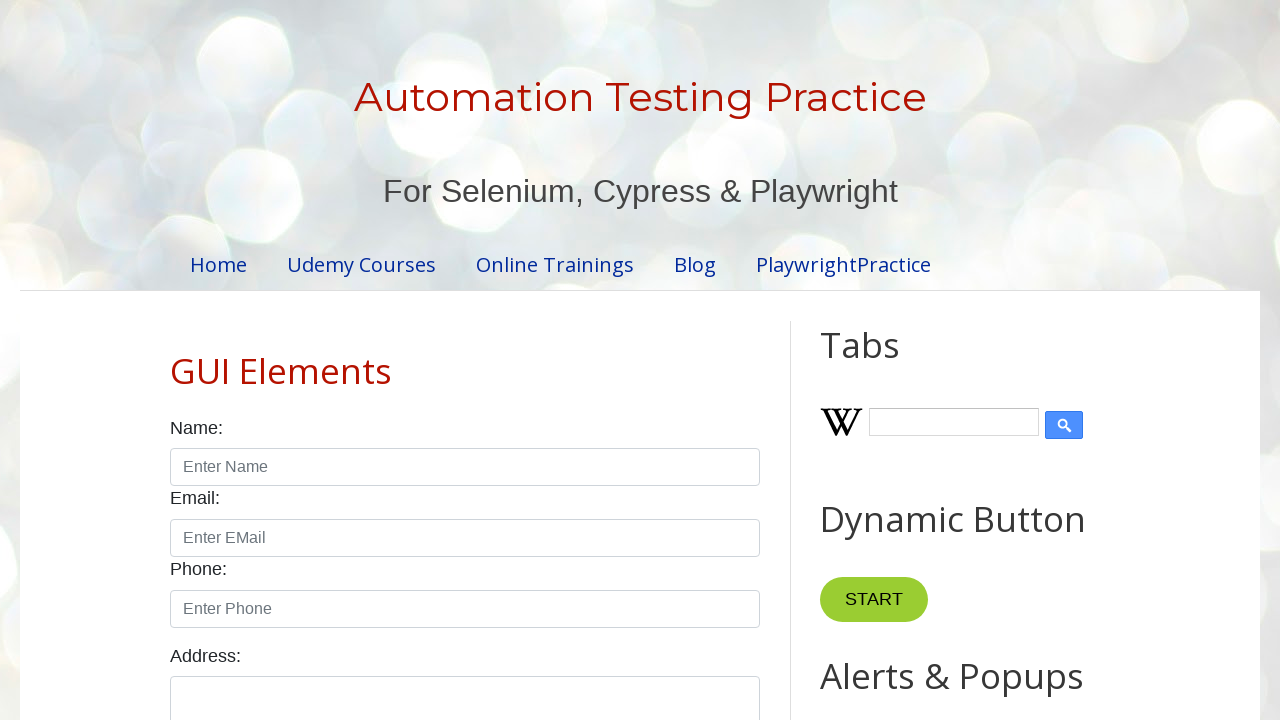

Retrieved cell data from row 3, column 2: Mukesh
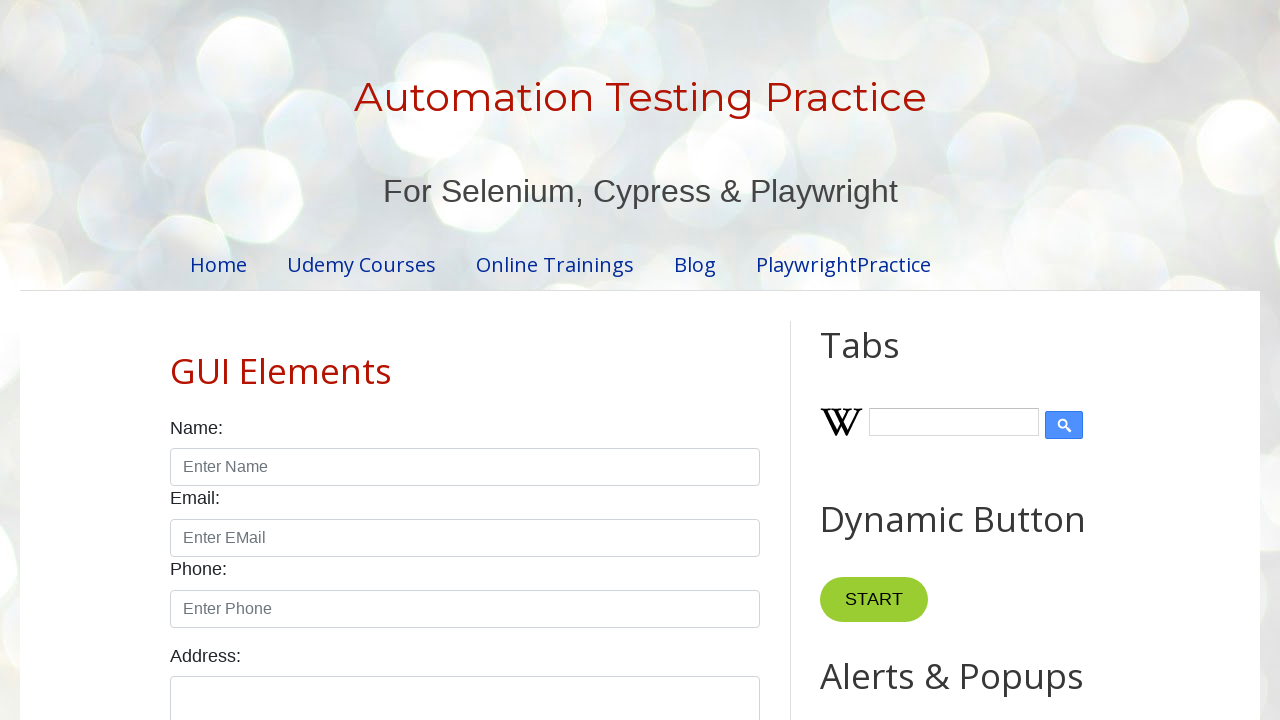

Retrieved cell data from row 3, column 3: Java
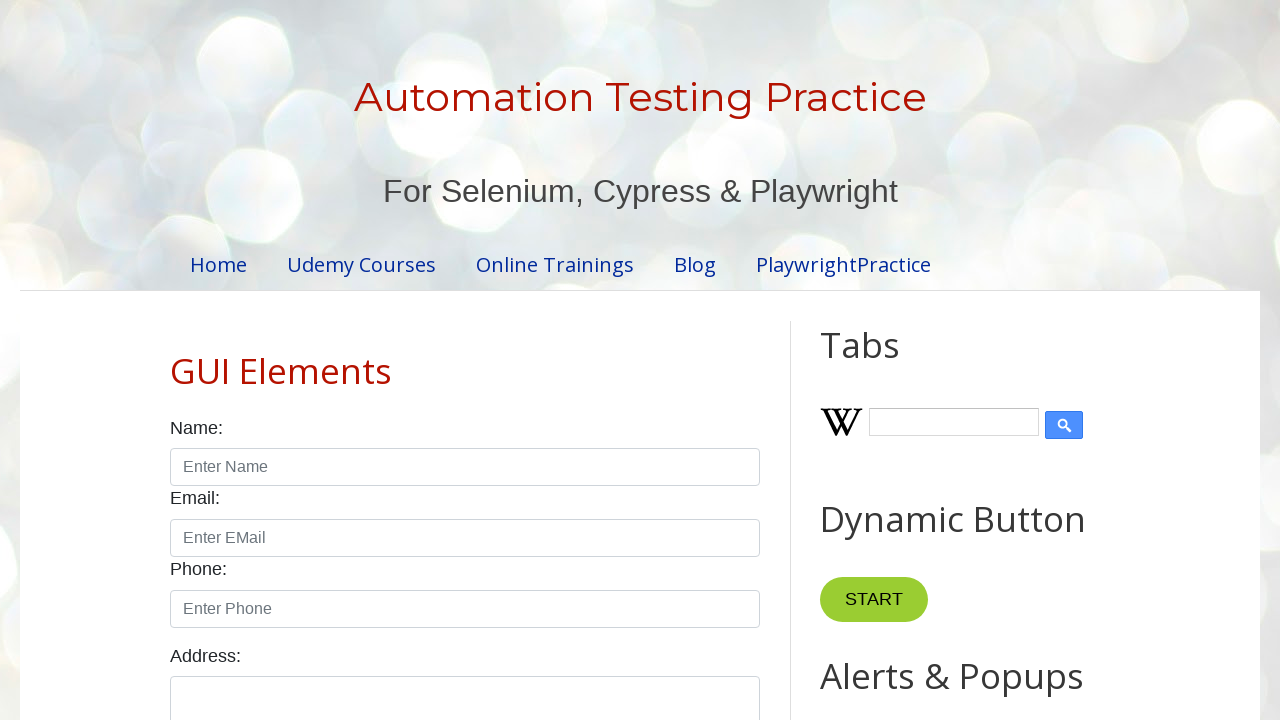

Retrieved cell data from row 3, column 4: 500
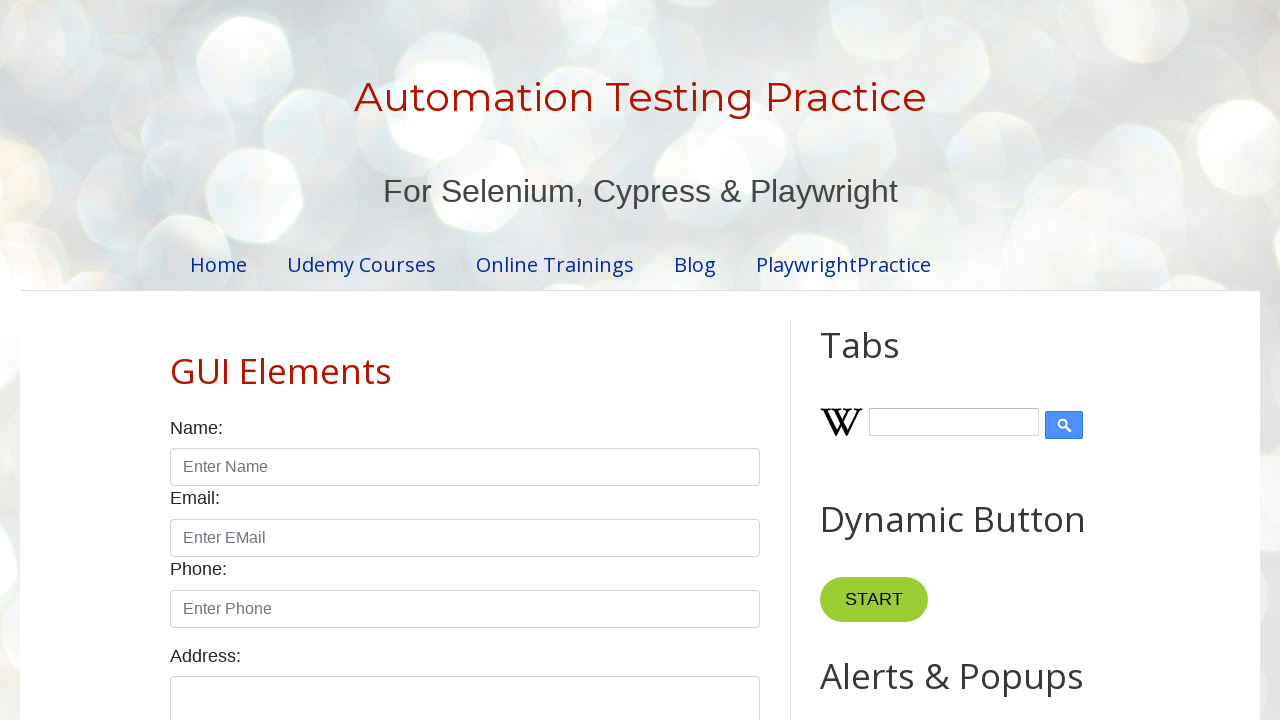

Retrieved cell data from row 4, column 1: Learn JS
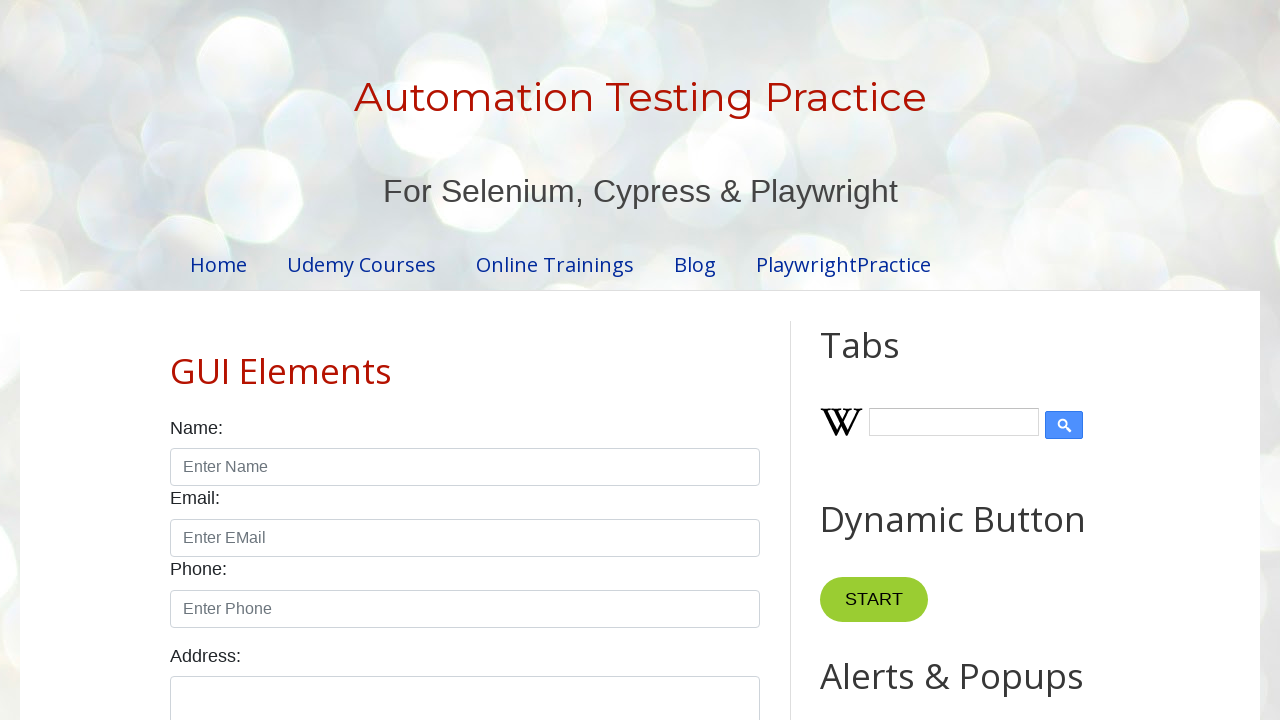

Retrieved cell data from row 4, column 2: Animesh
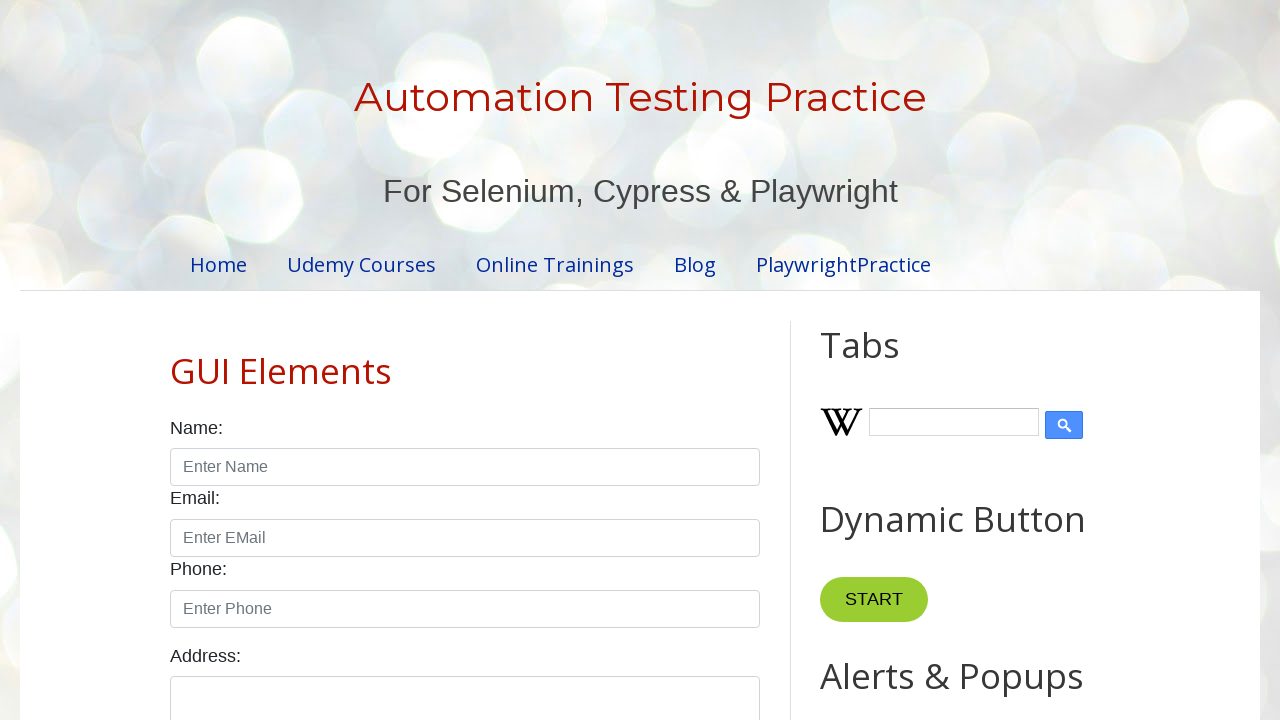

Retrieved cell data from row 4, column 3: Javascript
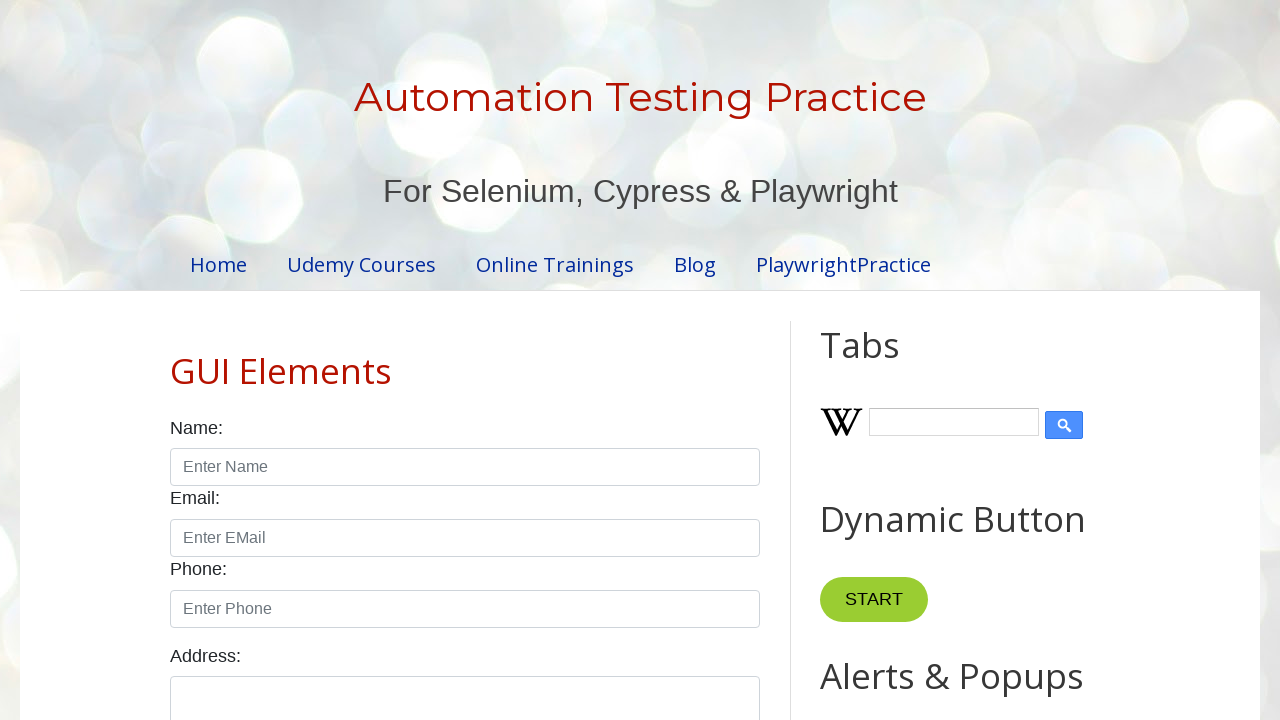

Retrieved cell data from row 4, column 4: 300
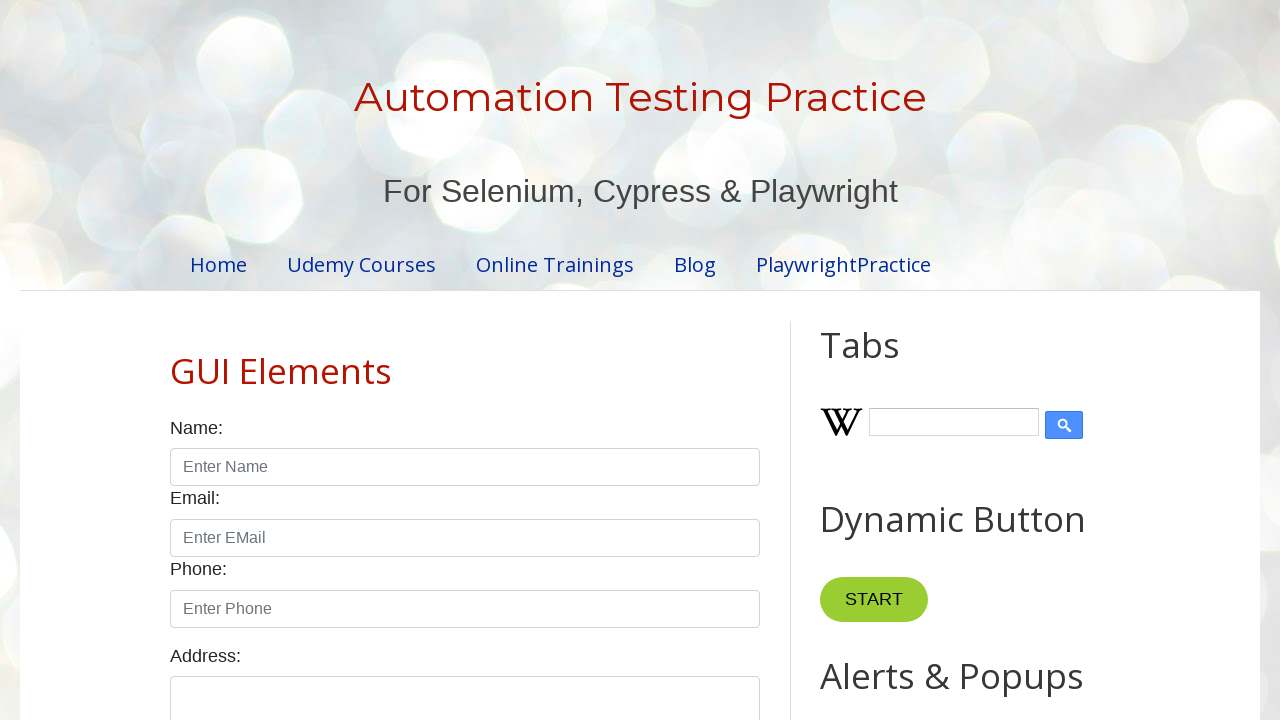

Retrieved cell data from row 5, column 1: Master In Selenium
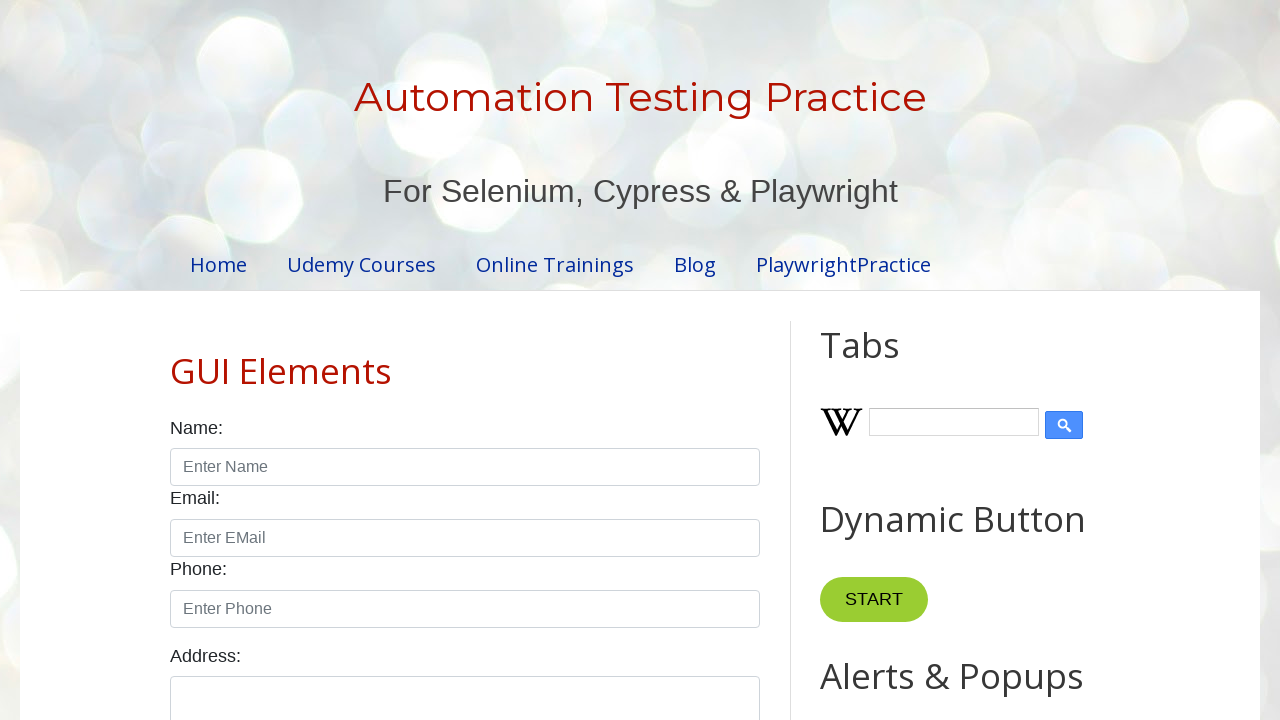

Retrieved cell data from row 5, column 2: Mukesh
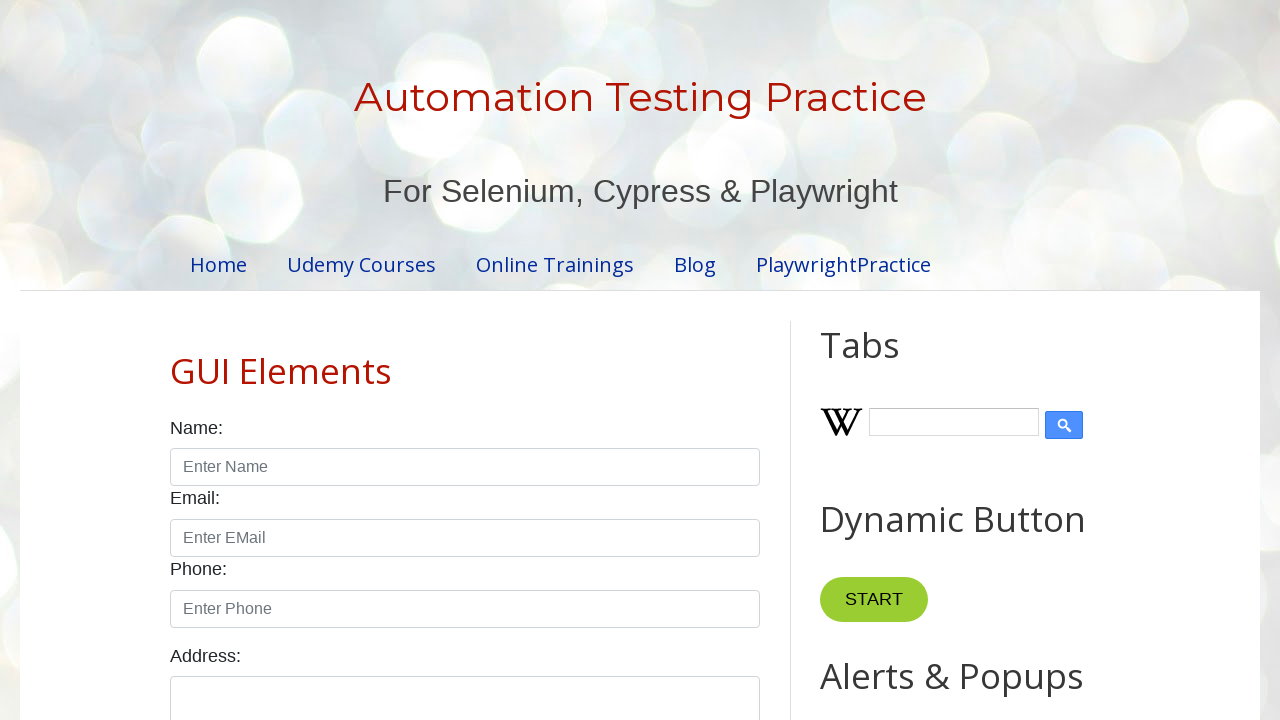

Retrieved cell data from row 5, column 3: Selenium
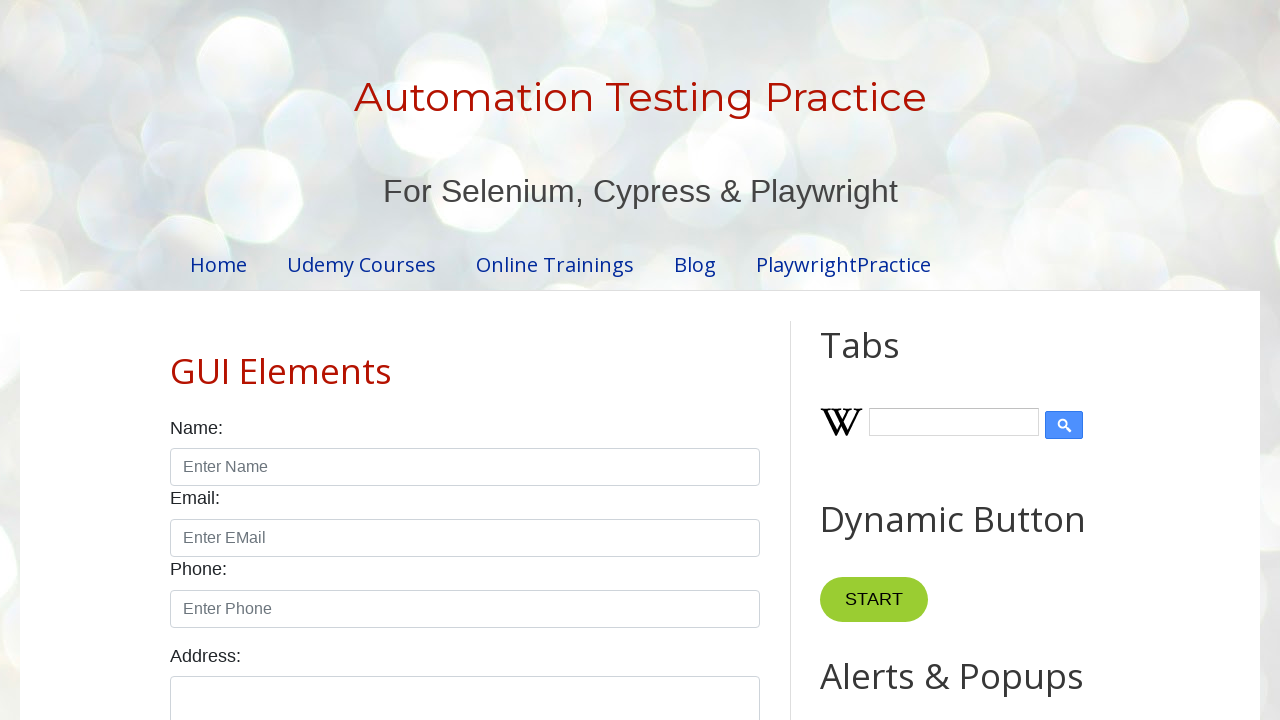

Retrieved cell data from row 5, column 4: 3000
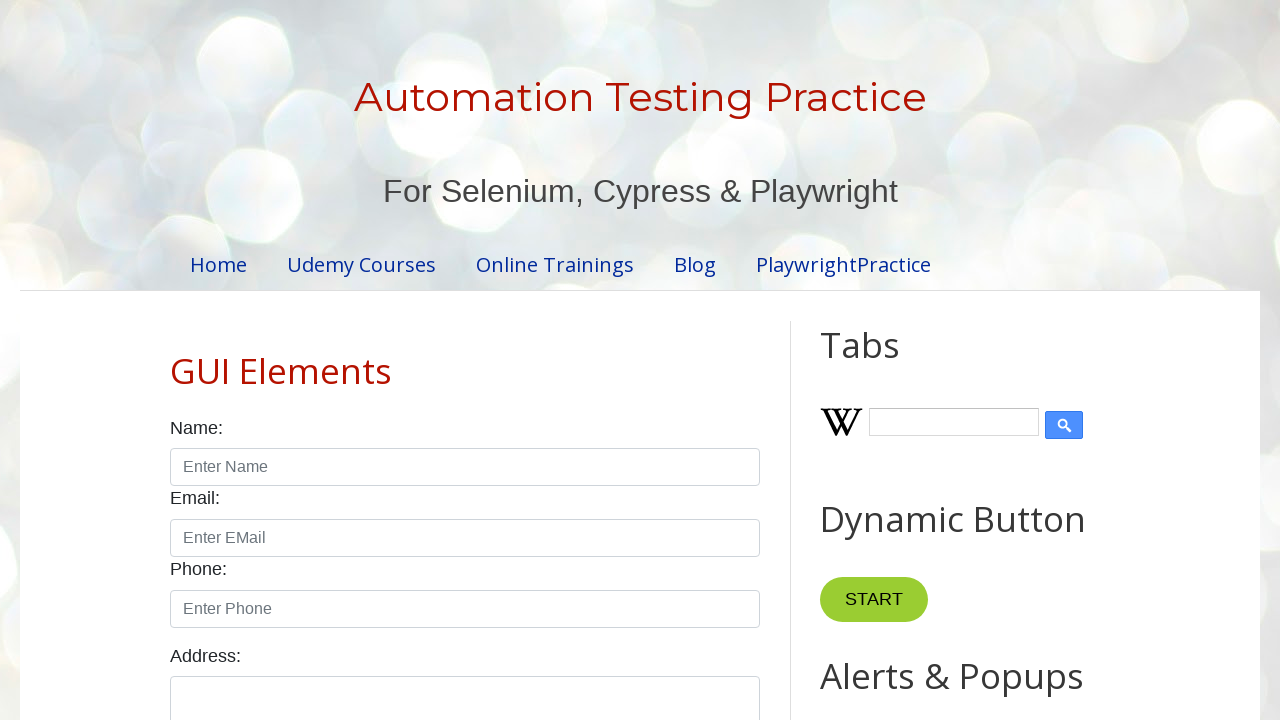

Retrieved cell data from row 6, column 1: Master In Java
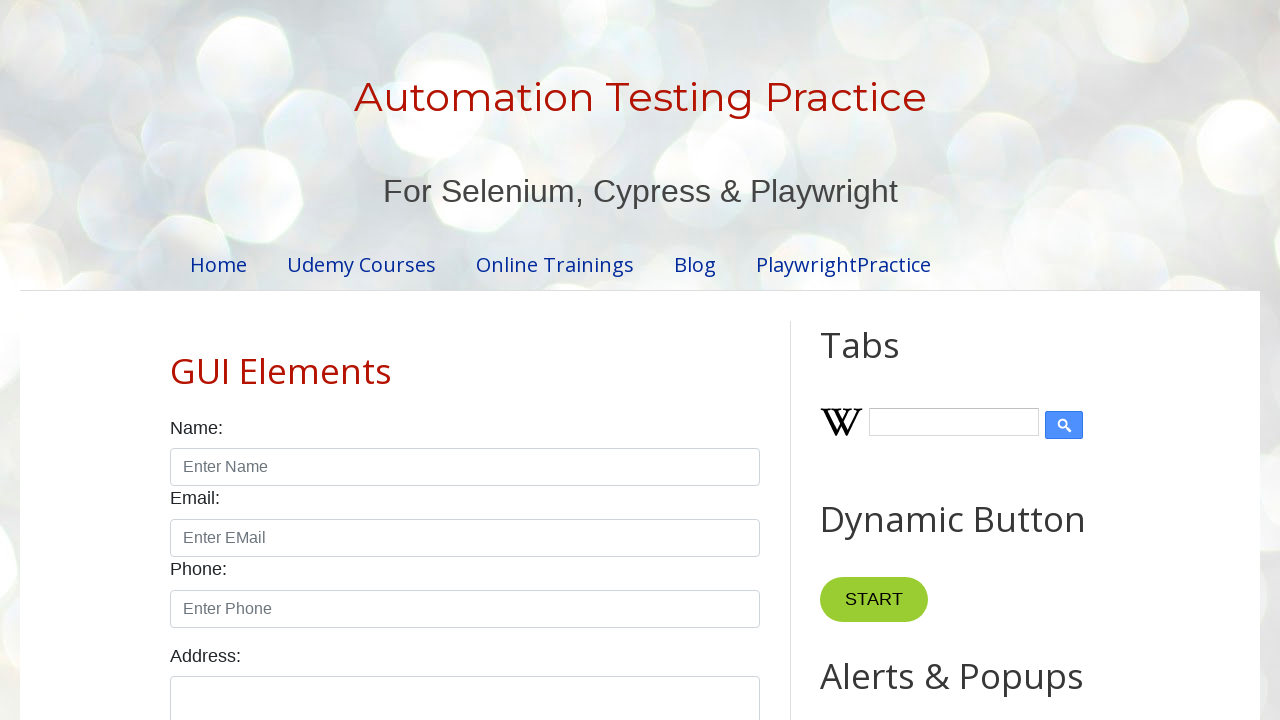

Retrieved cell data from row 6, column 2: Amod
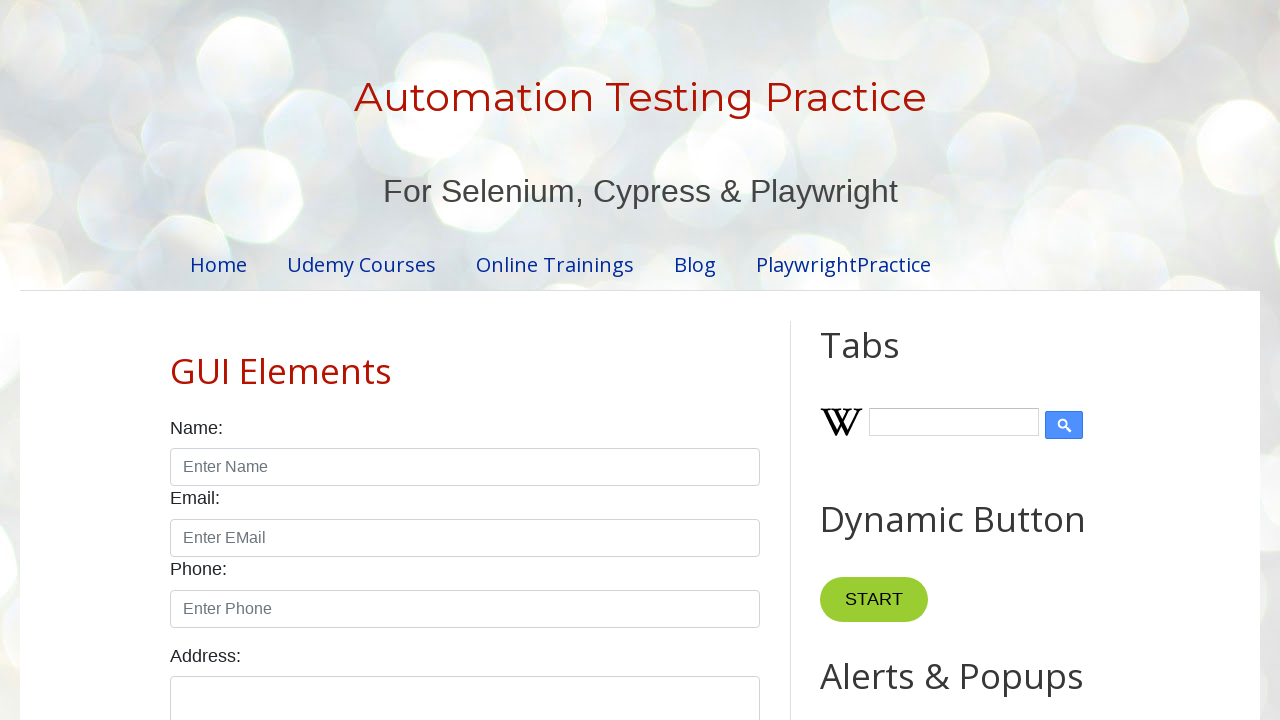

Retrieved cell data from row 6, column 3: JAVA
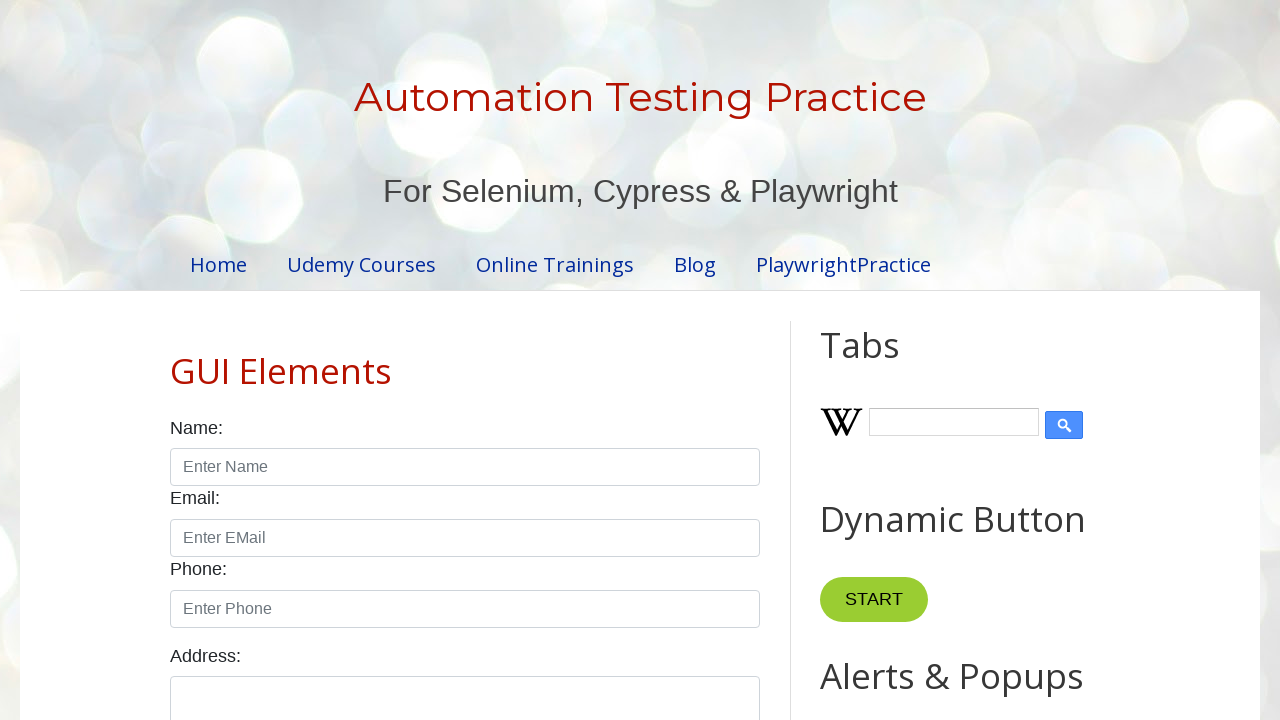

Retrieved cell data from row 6, column 4: 2000
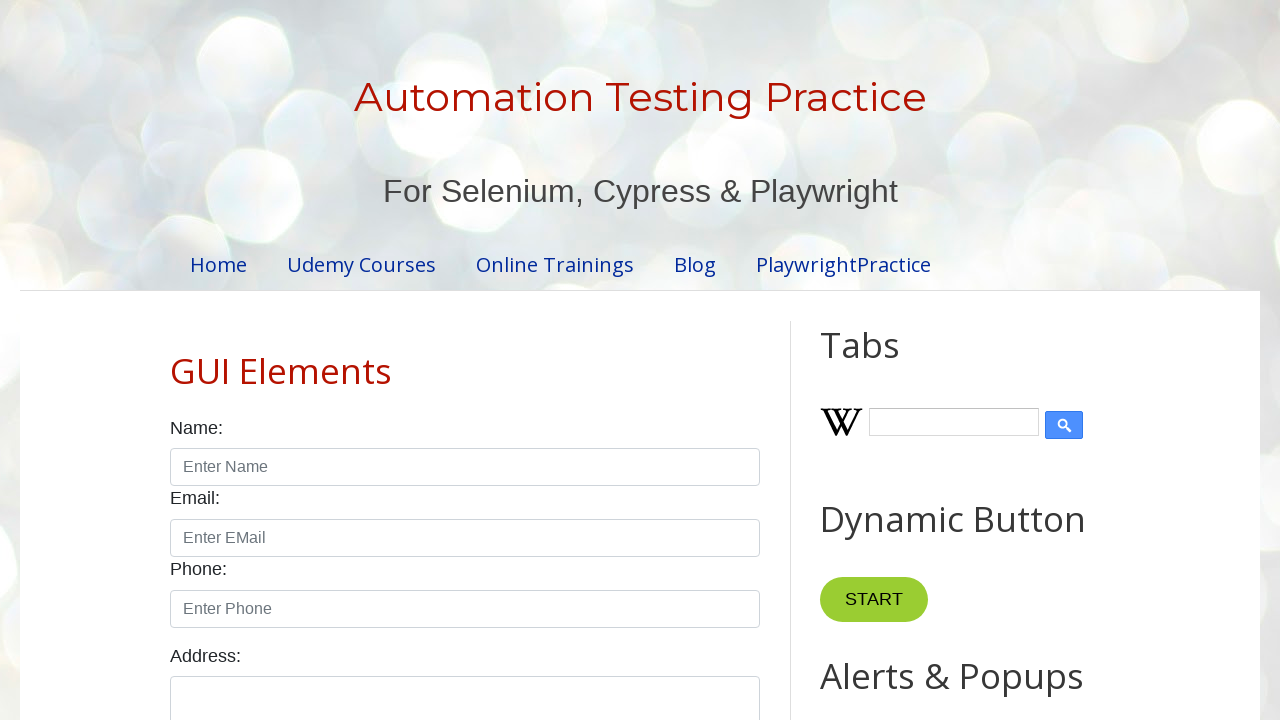

Retrieved cell data from row 7, column 1: Master In JS
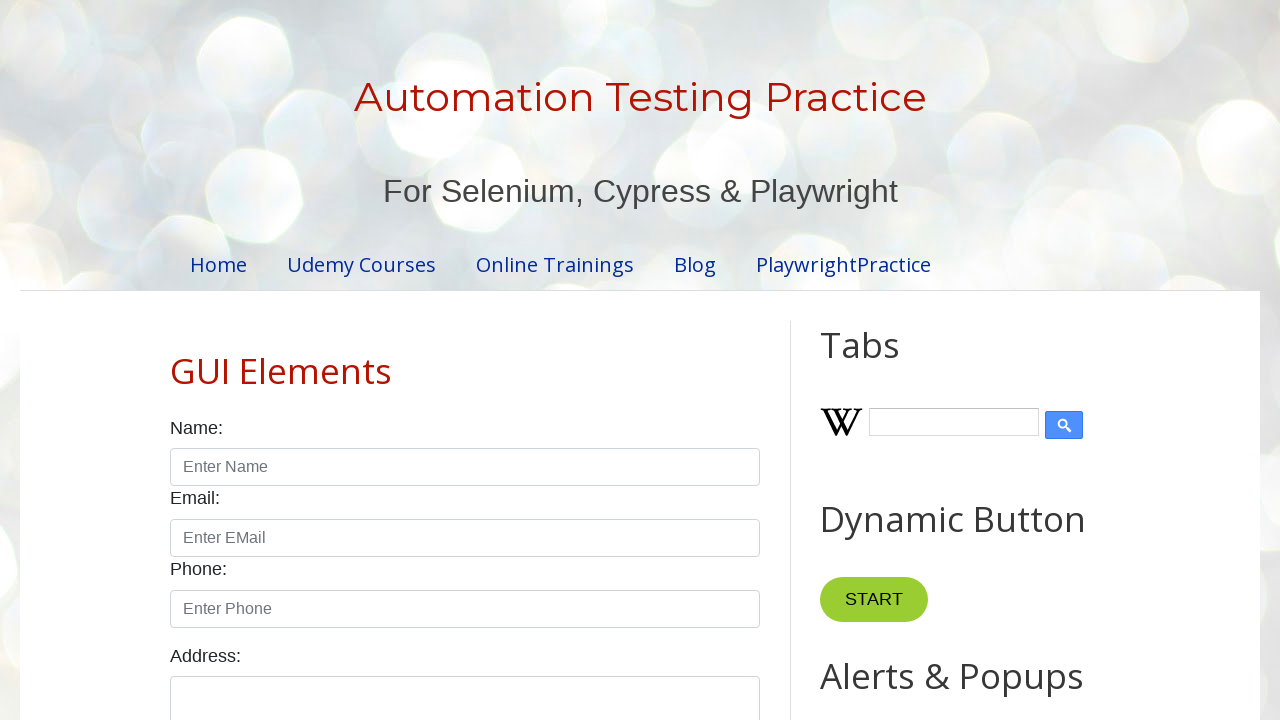

Retrieved cell data from row 7, column 2: Amit
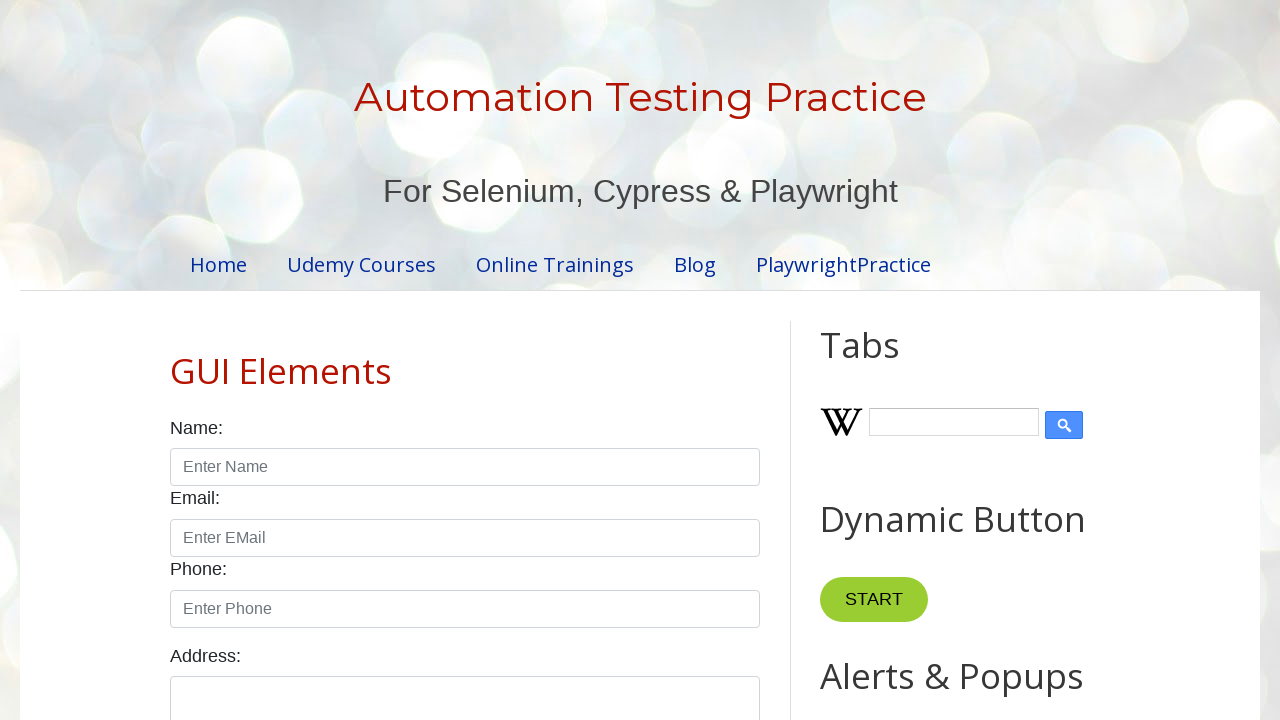

Retrieved cell data from row 7, column 3: Javascript
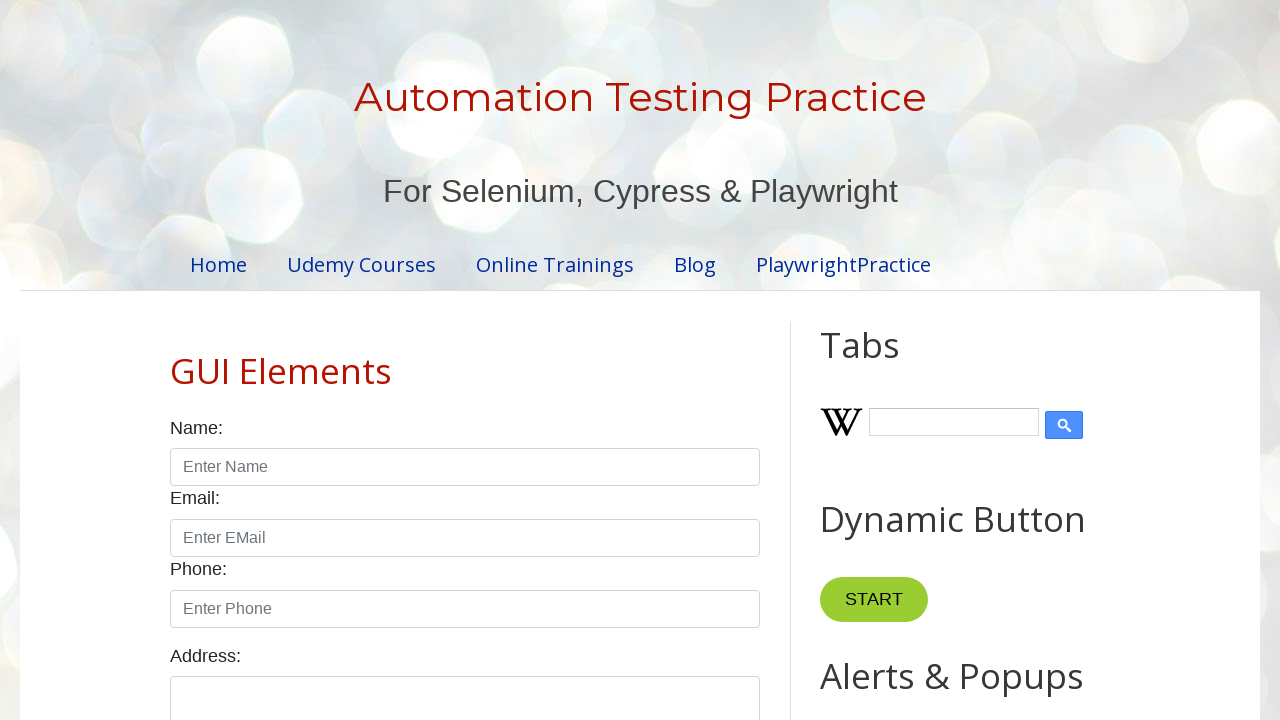

Retrieved cell data from row 7, column 4: 1000
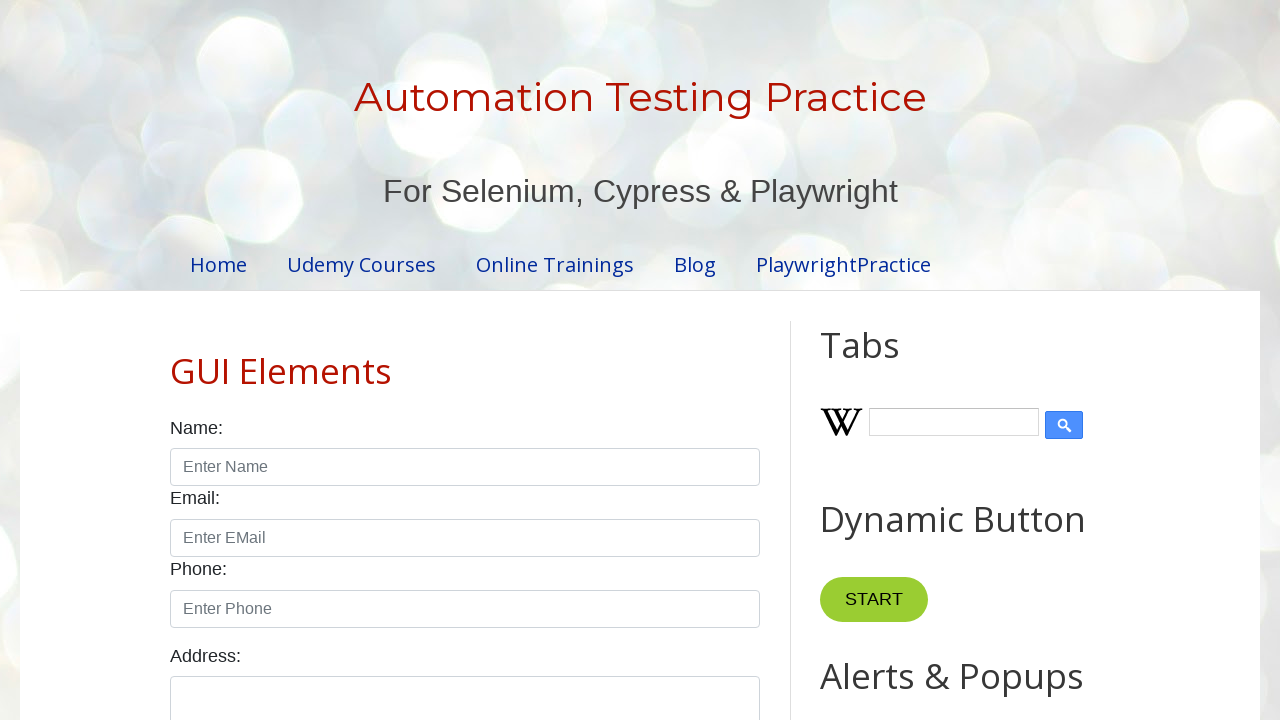

Retrieved author name from row 2: Amit
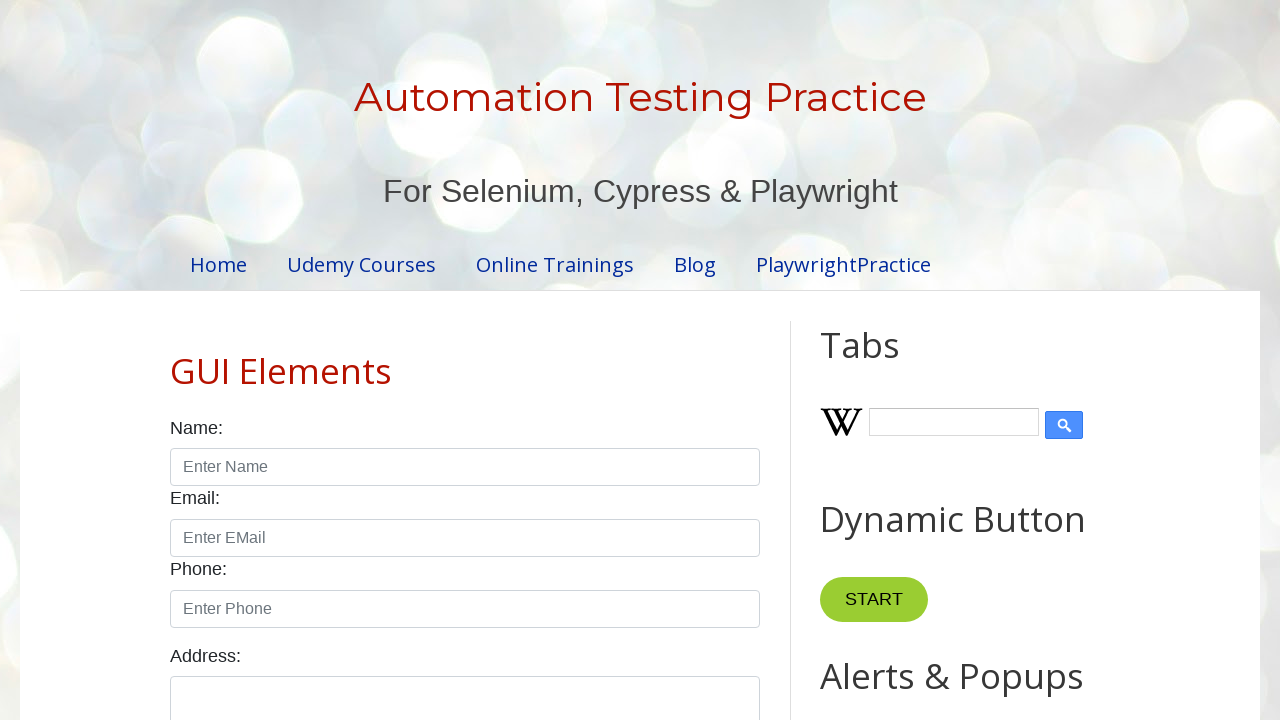

Retrieved author name from row 3: Mukesh
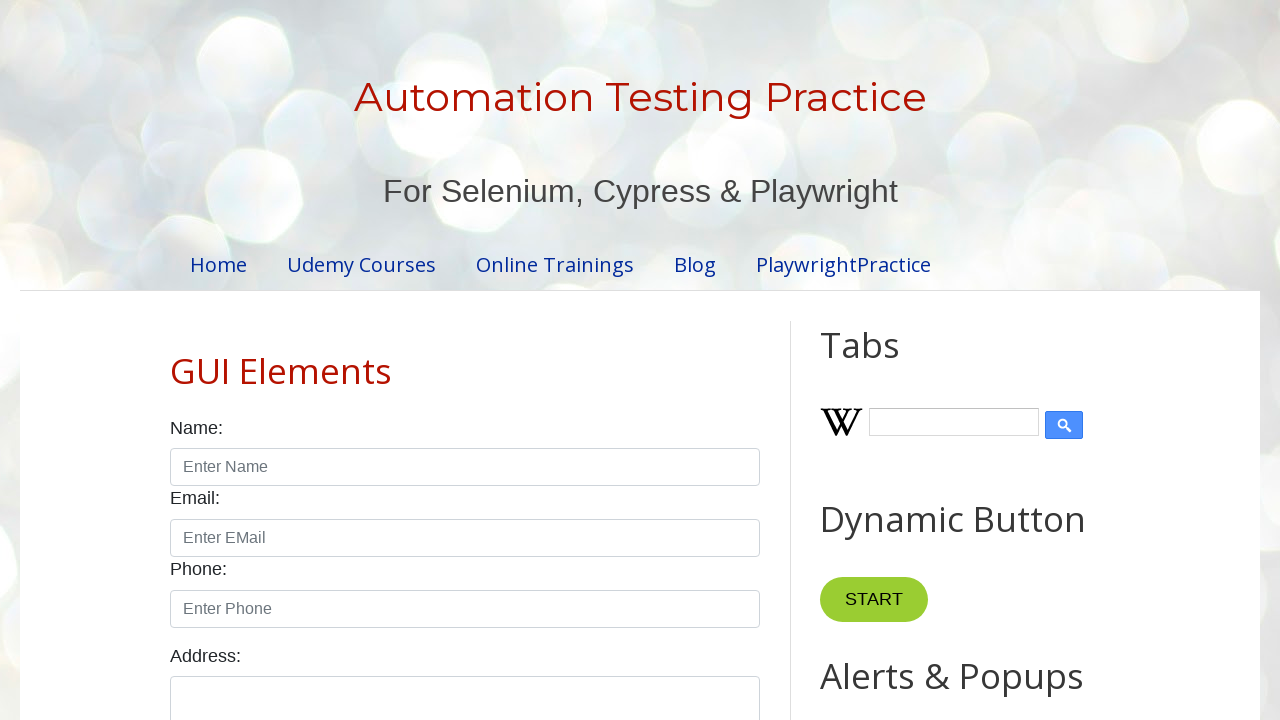

Found book by Mukesh: Learn Java
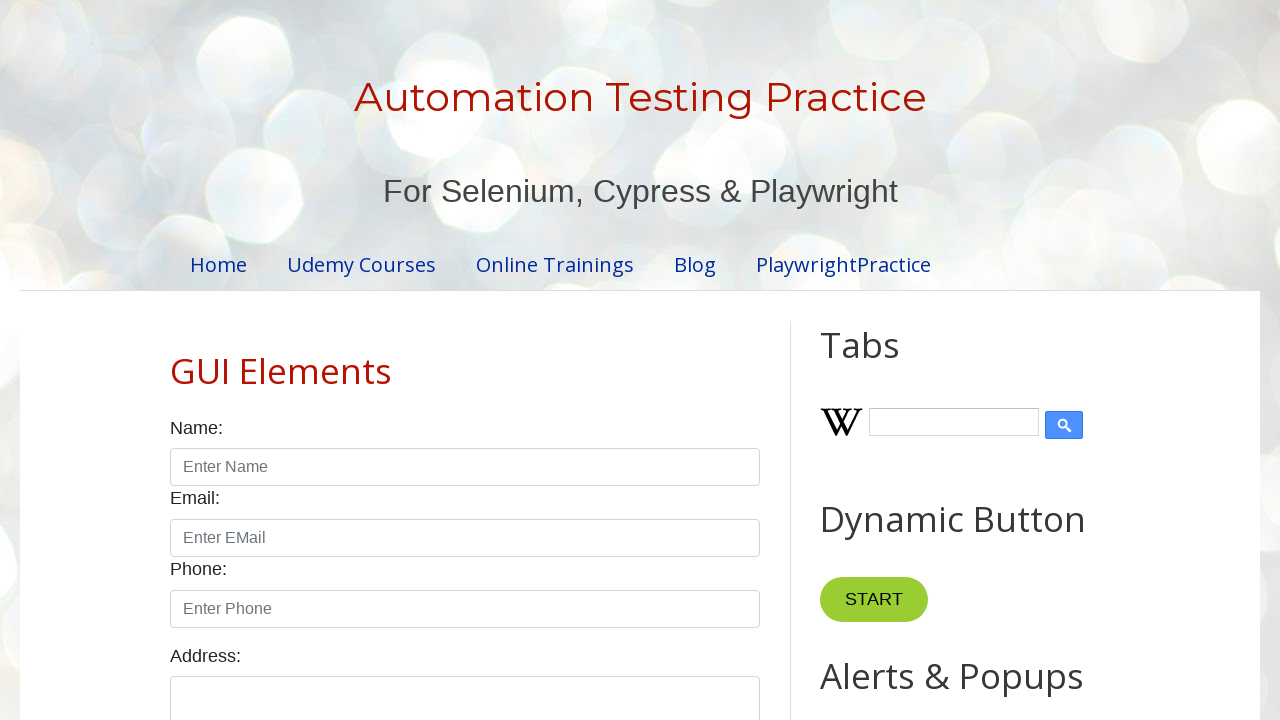

Retrieved author name from row 4: Animesh
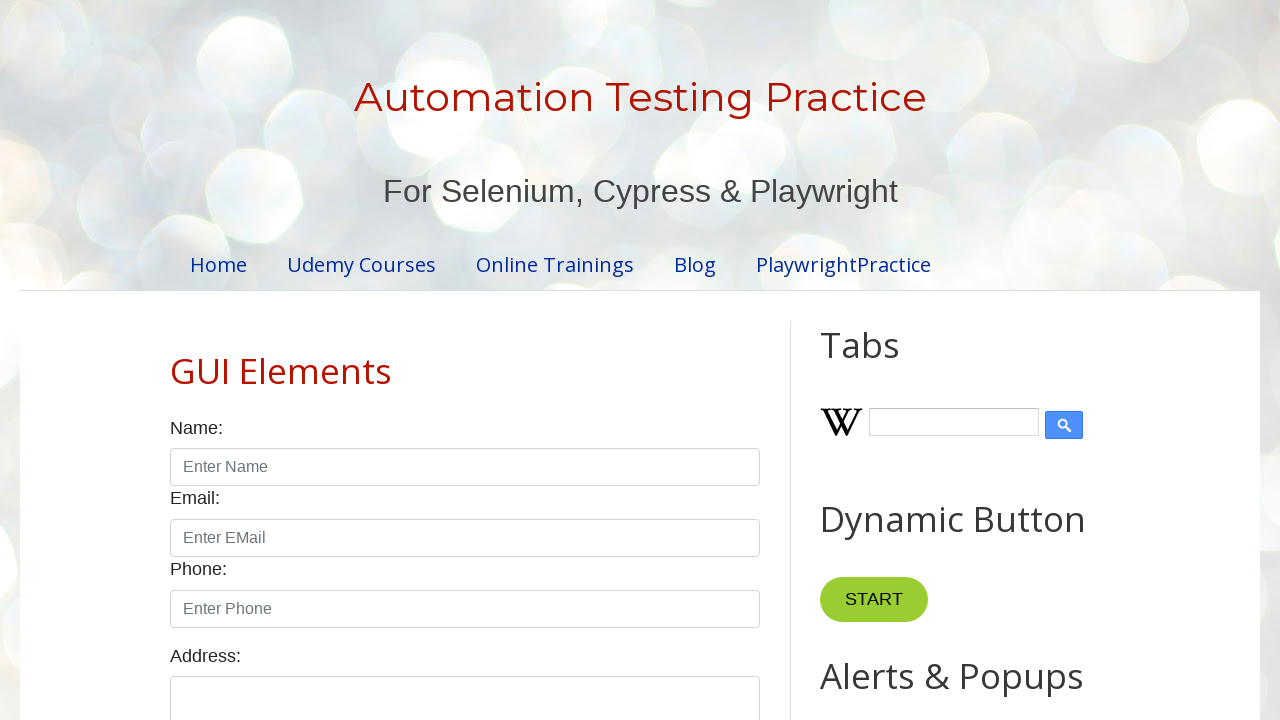

Retrieved author name from row 5: Mukesh
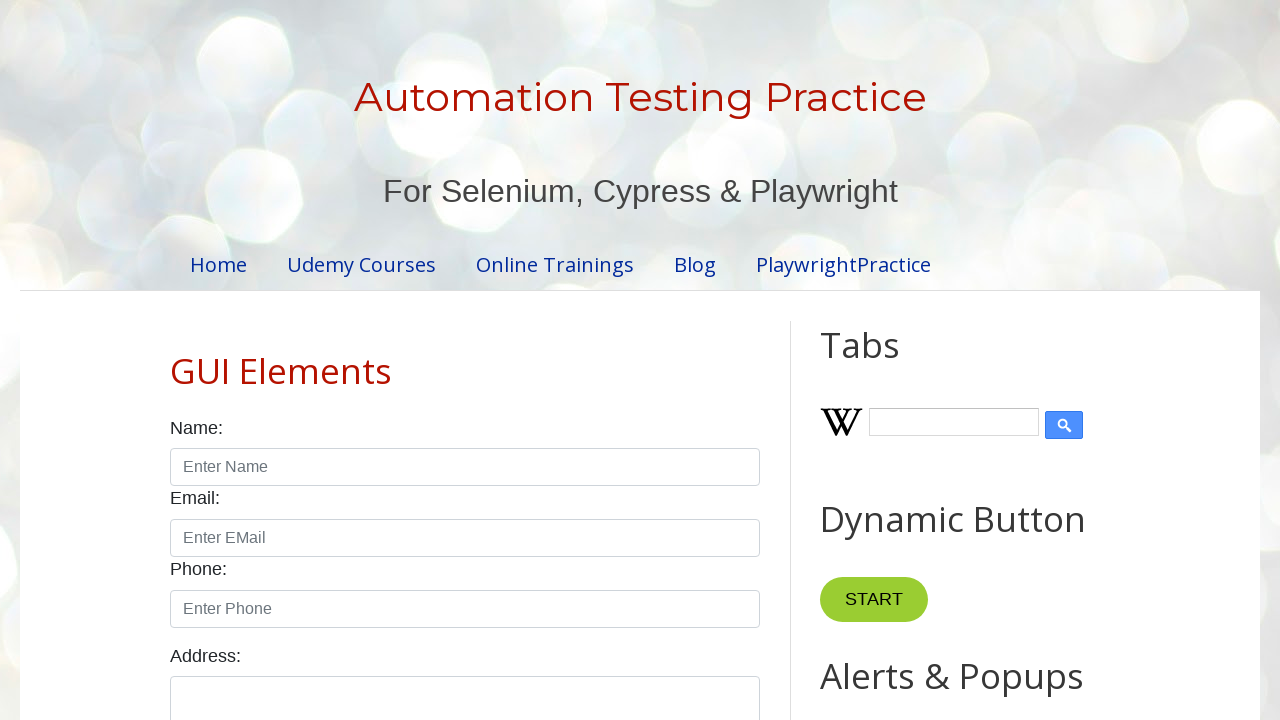

Found book by Mukesh: Master In Selenium
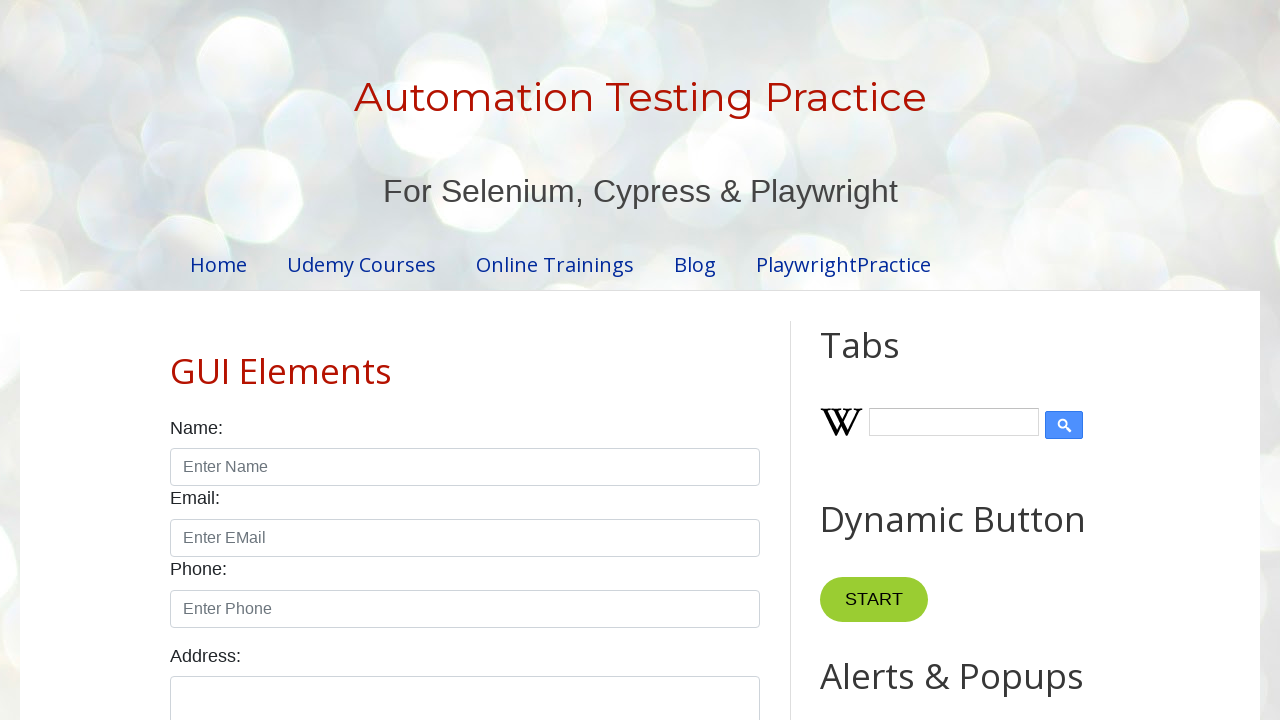

Retrieved author name from row 6: Amod
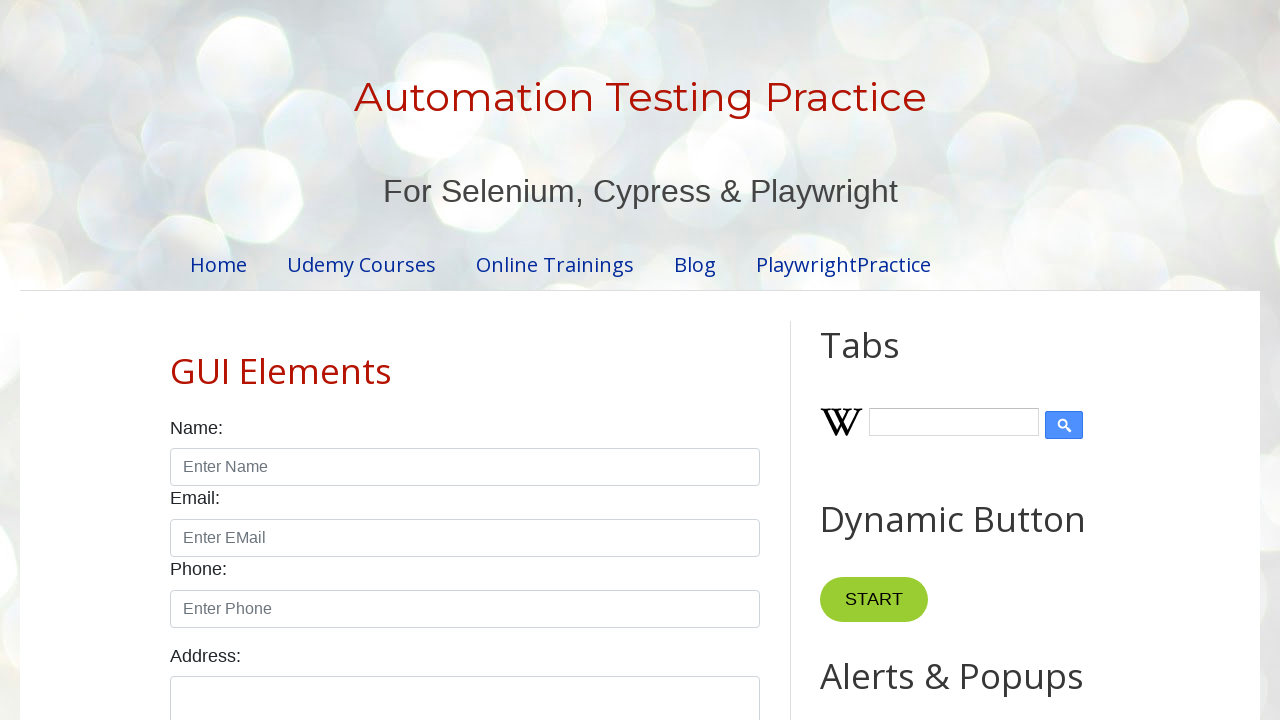

Retrieved author name from row 7: Amit
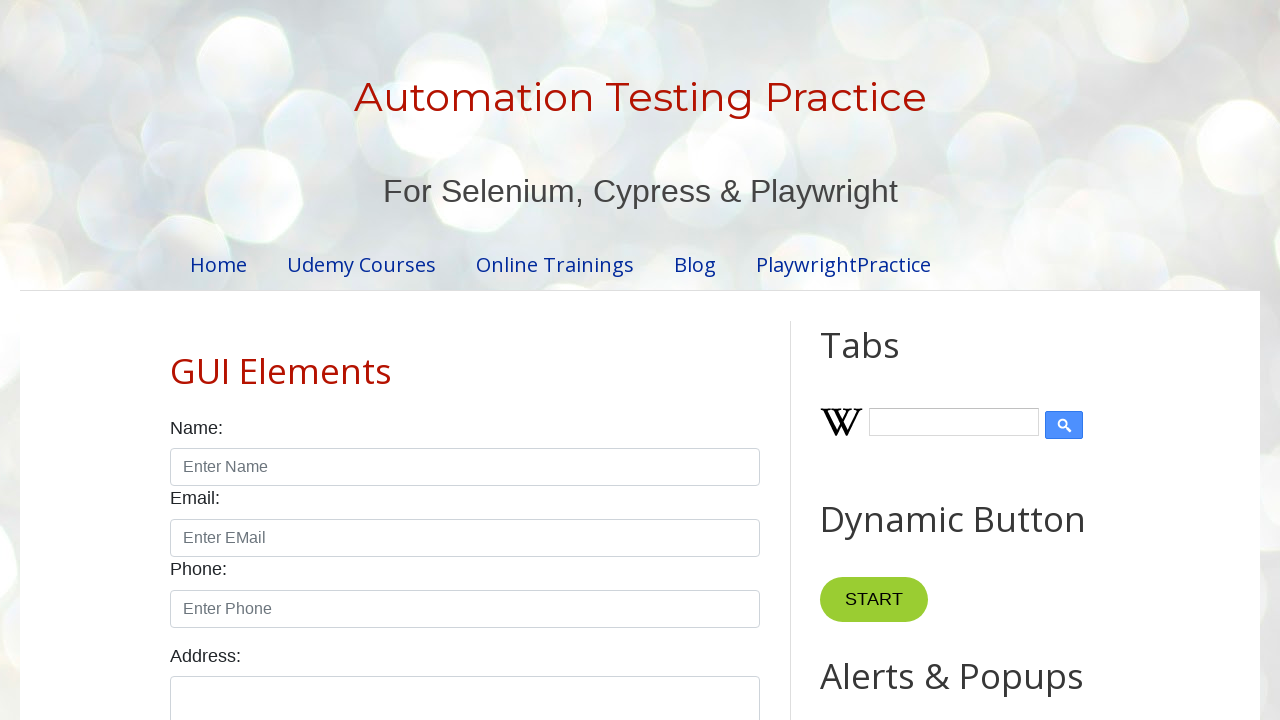

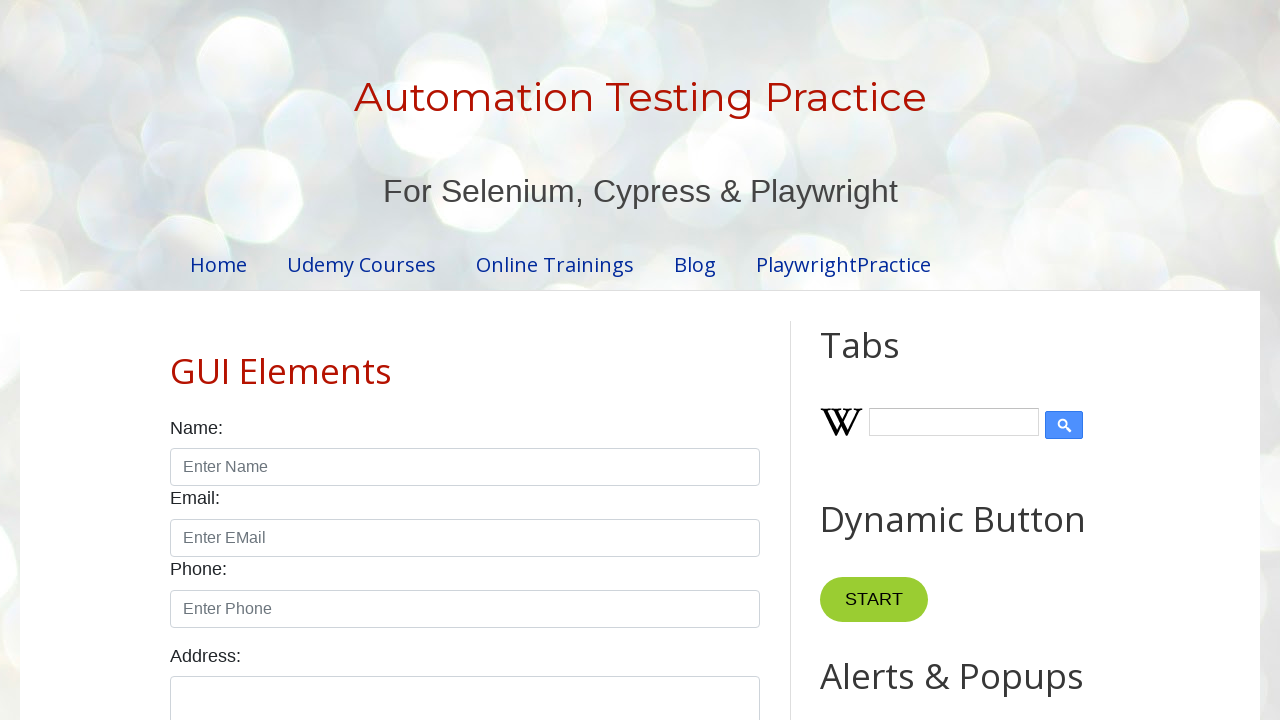